Navigates to a test automation blog and verifies that all links on the page have valid href attributes

Starting URL: http://testautomationpractice.blogspot.com/

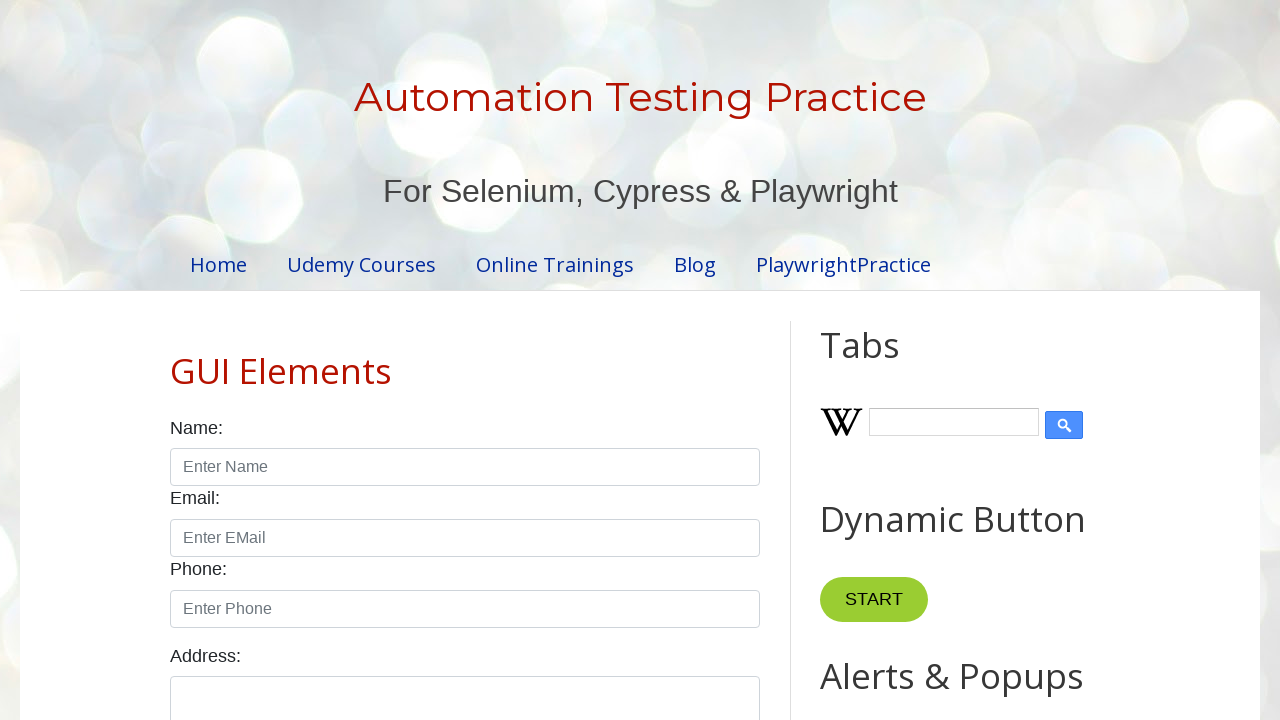

Navigated to test automation blog at http://testautomationpractice.blogspot.com/
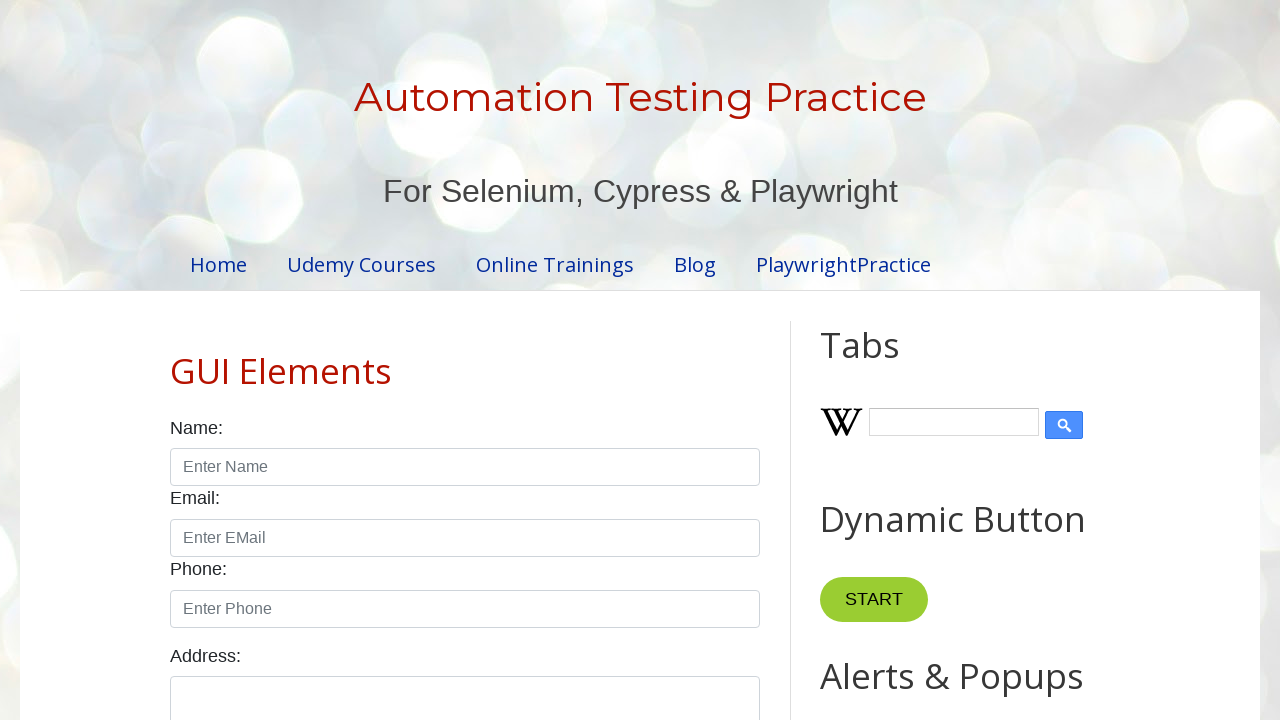

Page fully loaded (networkidle state reached)
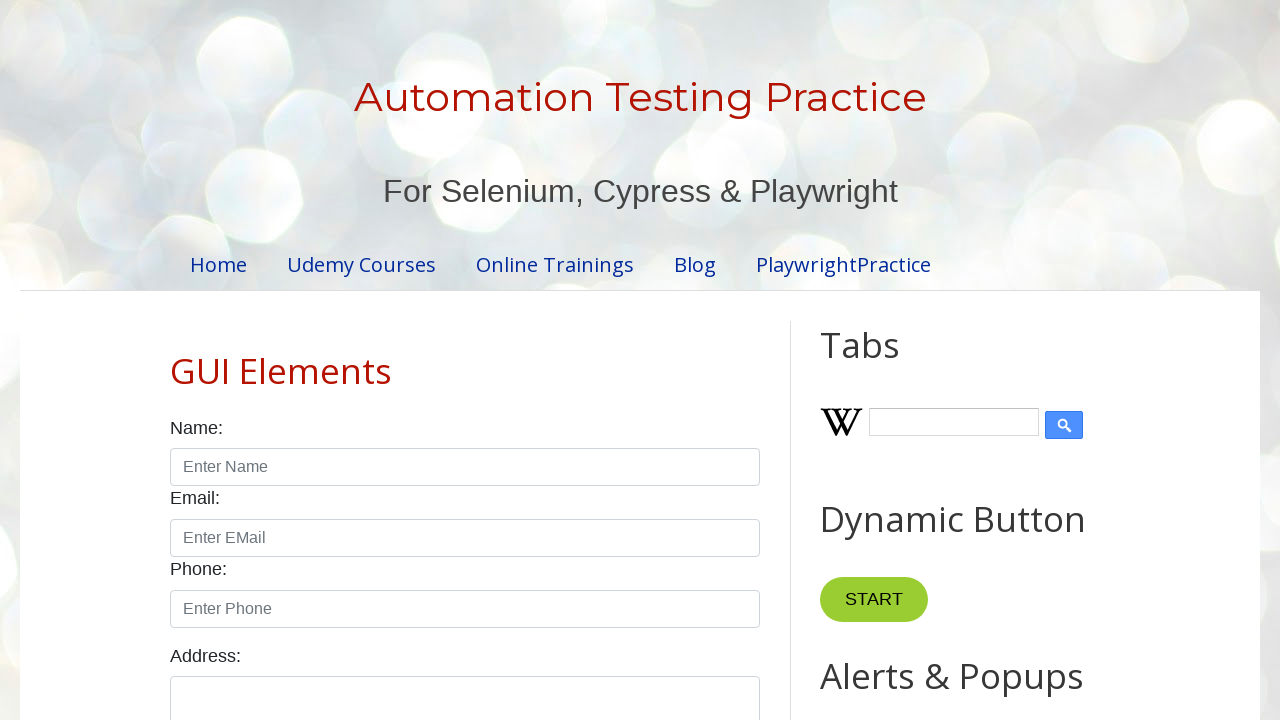

Found 34 links on the page
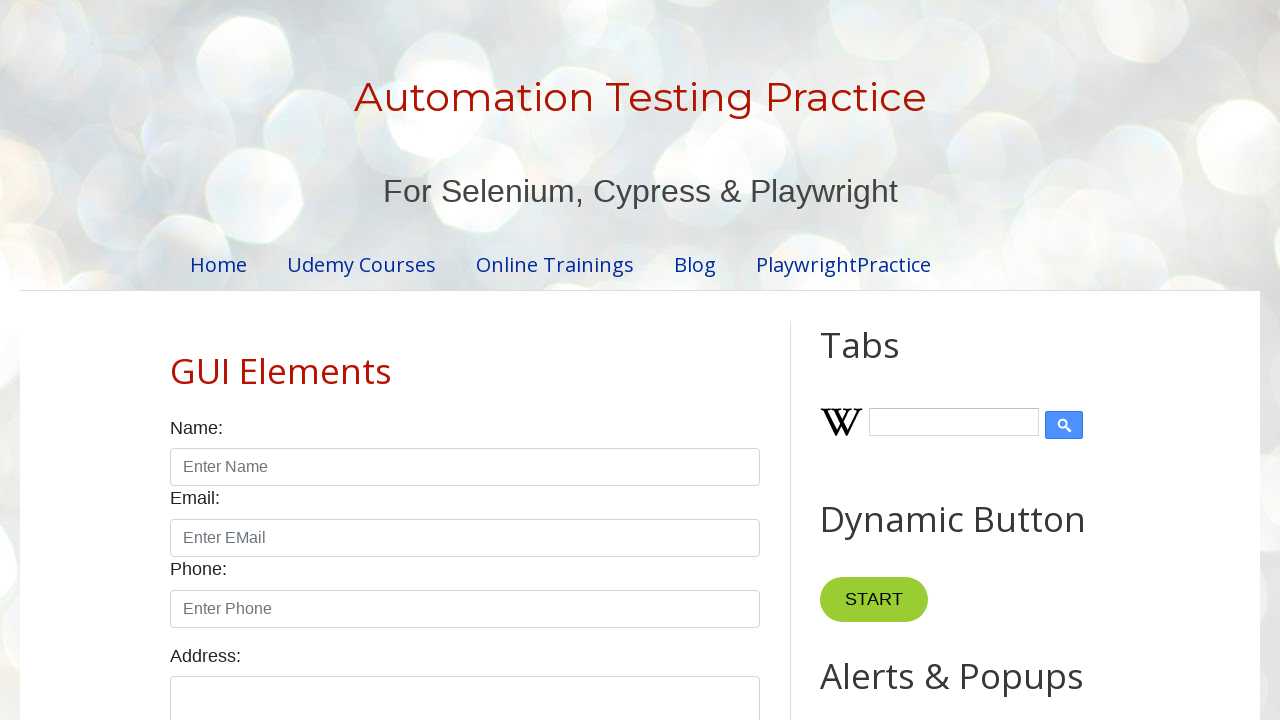

Verified link is valid: http://testautomationpractice.blogspot.com/
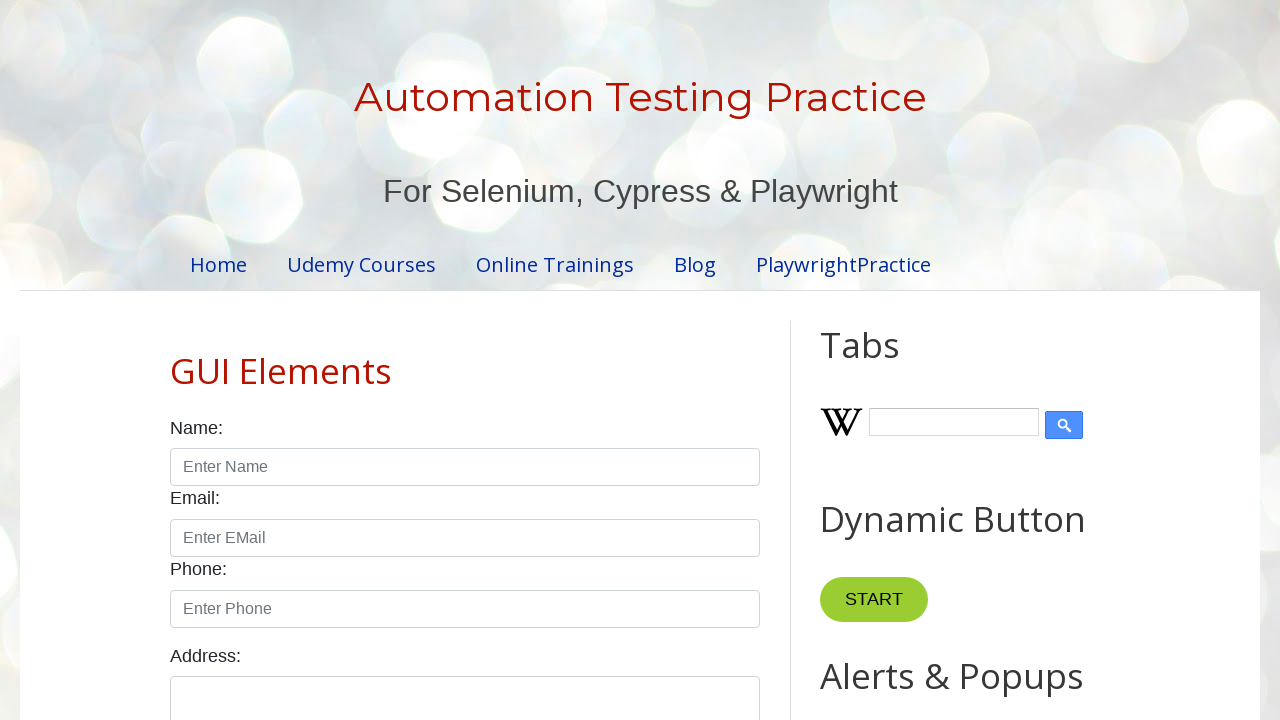

Verified link is valid: https://www.pavanonlinetrainings.com/p/udemy-courses.html
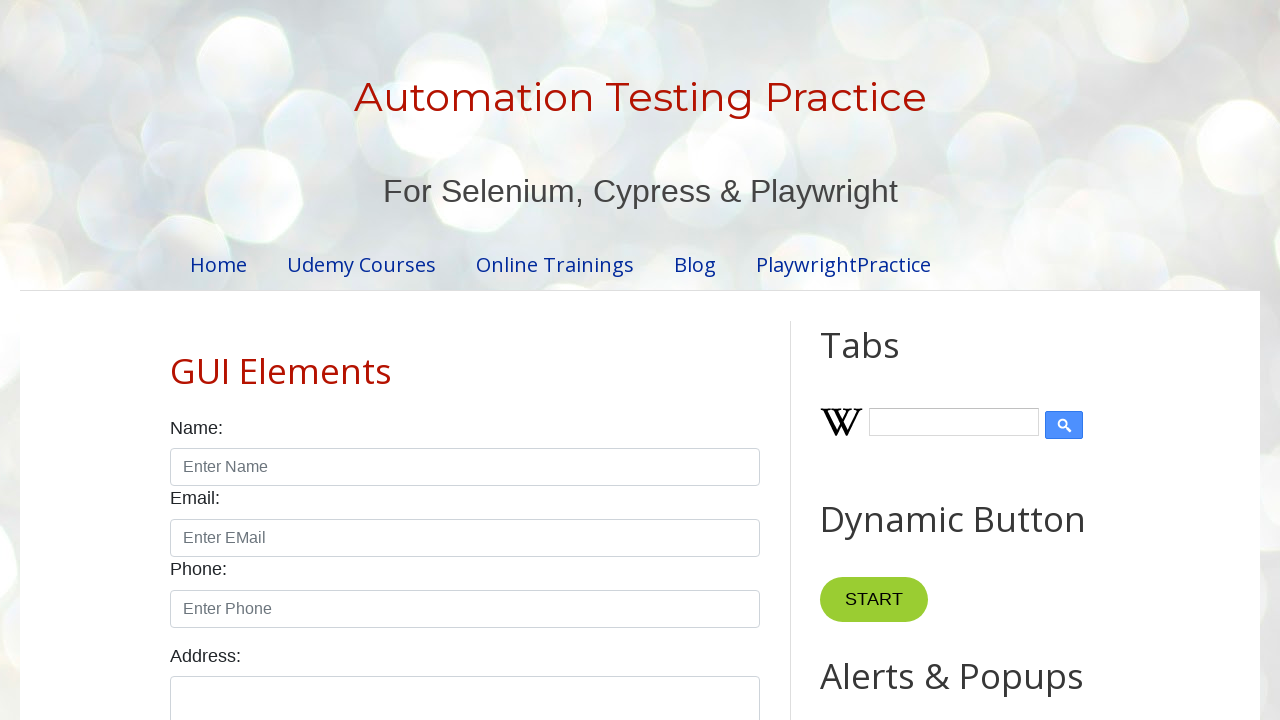

Verified link is valid: https://www.pavanonlinetrainings.com/
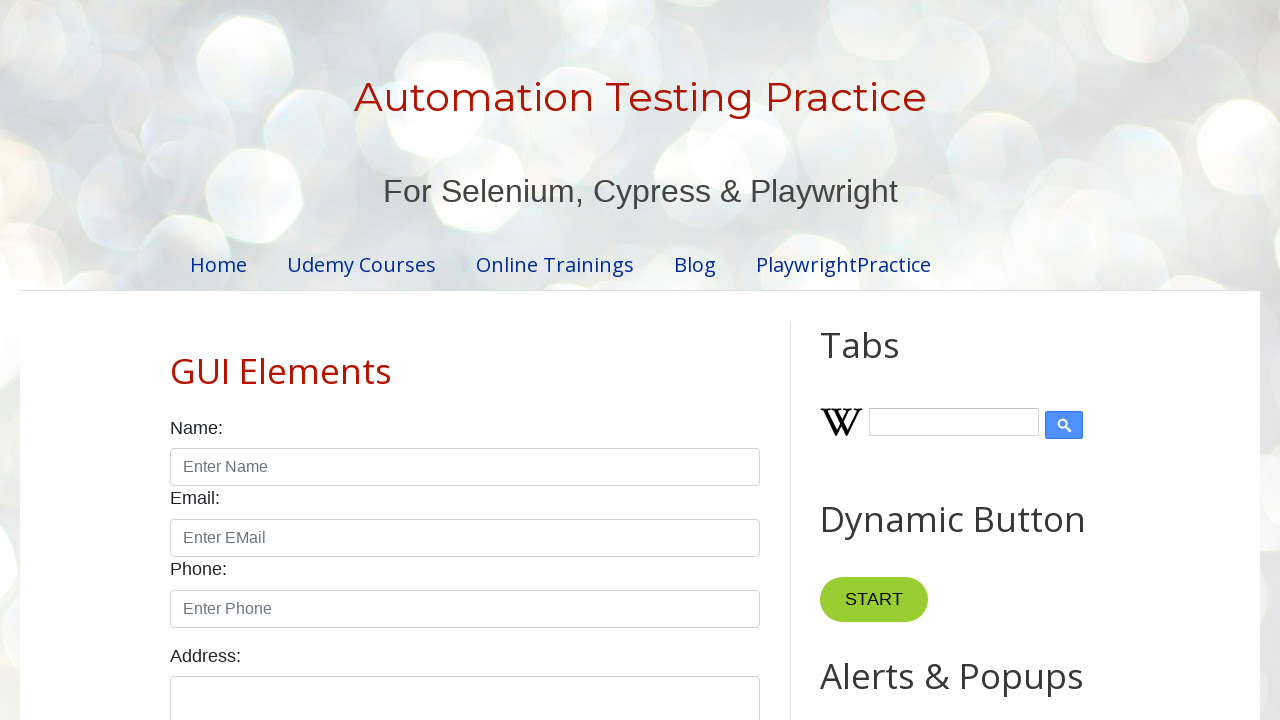

Verified link is valid: https://www.pavantestingtools.com/
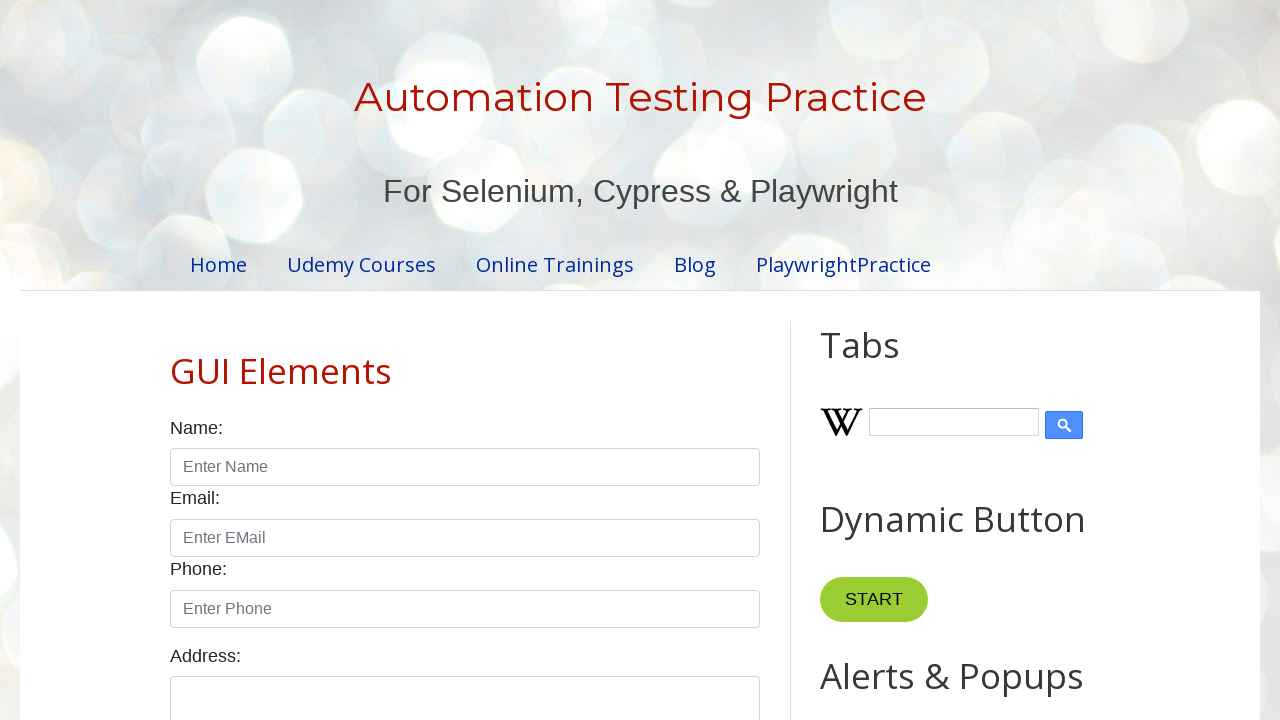

Verified link is valid: https://testautomationpractice.blogspot.com/p/playwrightpractice.html
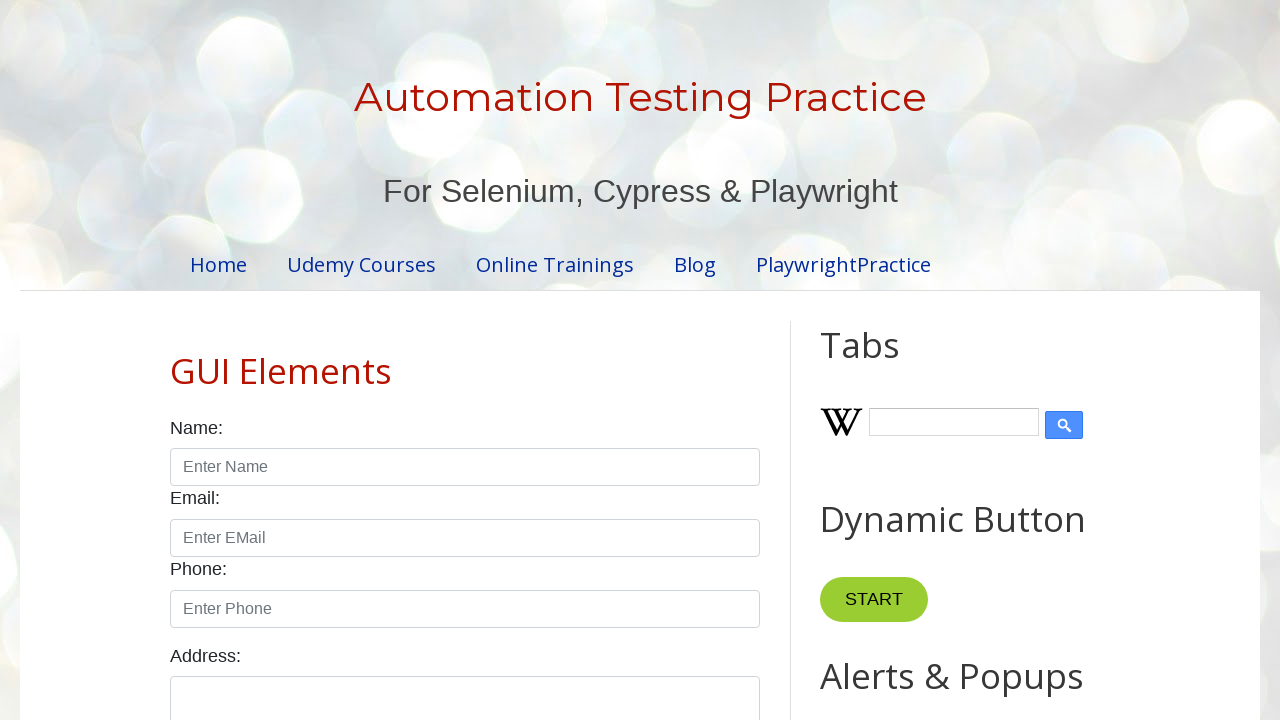

Found a link with missing or empty href attribute
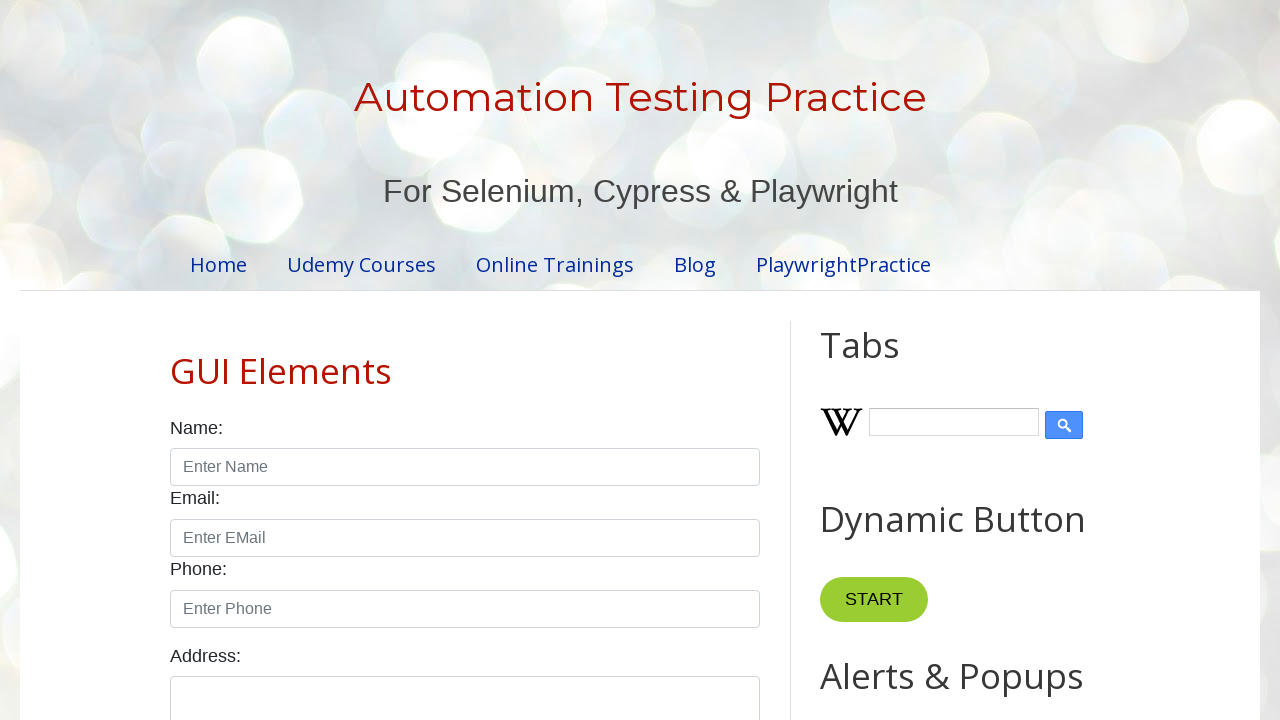

Verified link is valid: https://testautomationpractice.blogspot.com/2018/09/automation-form.html
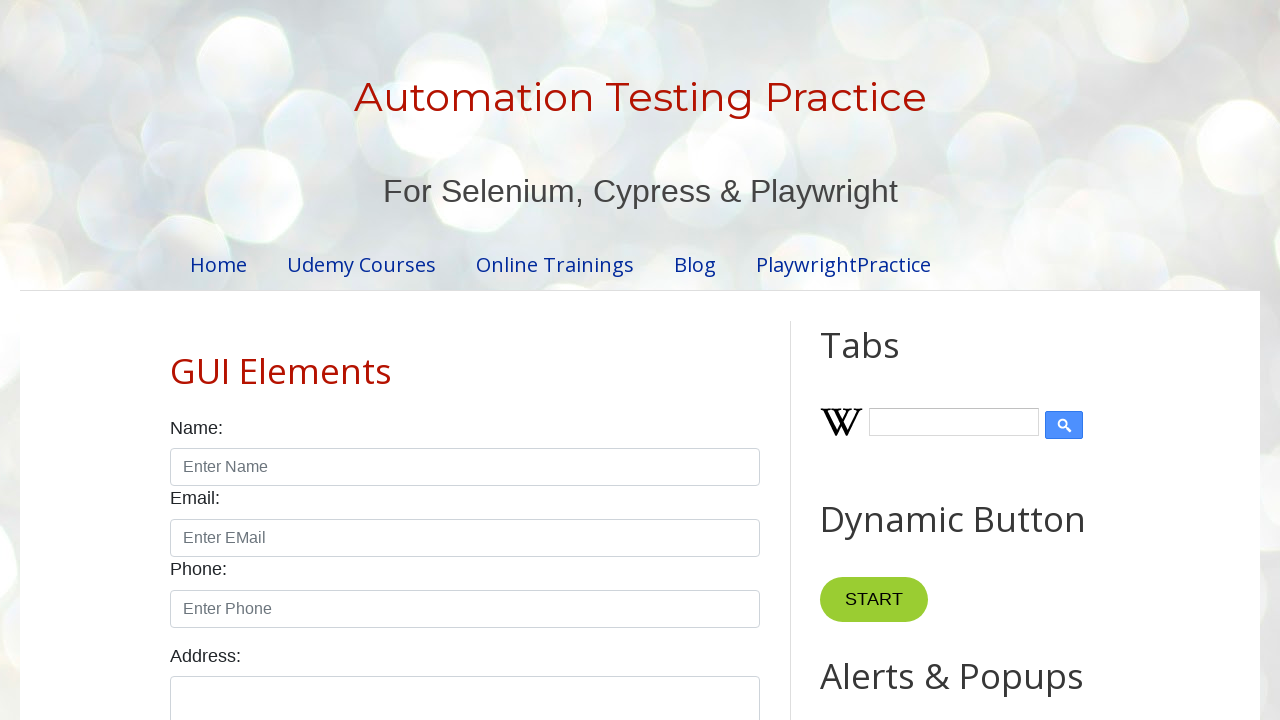

Verified link is valid: https://testautomationpractice.blogspot.com/
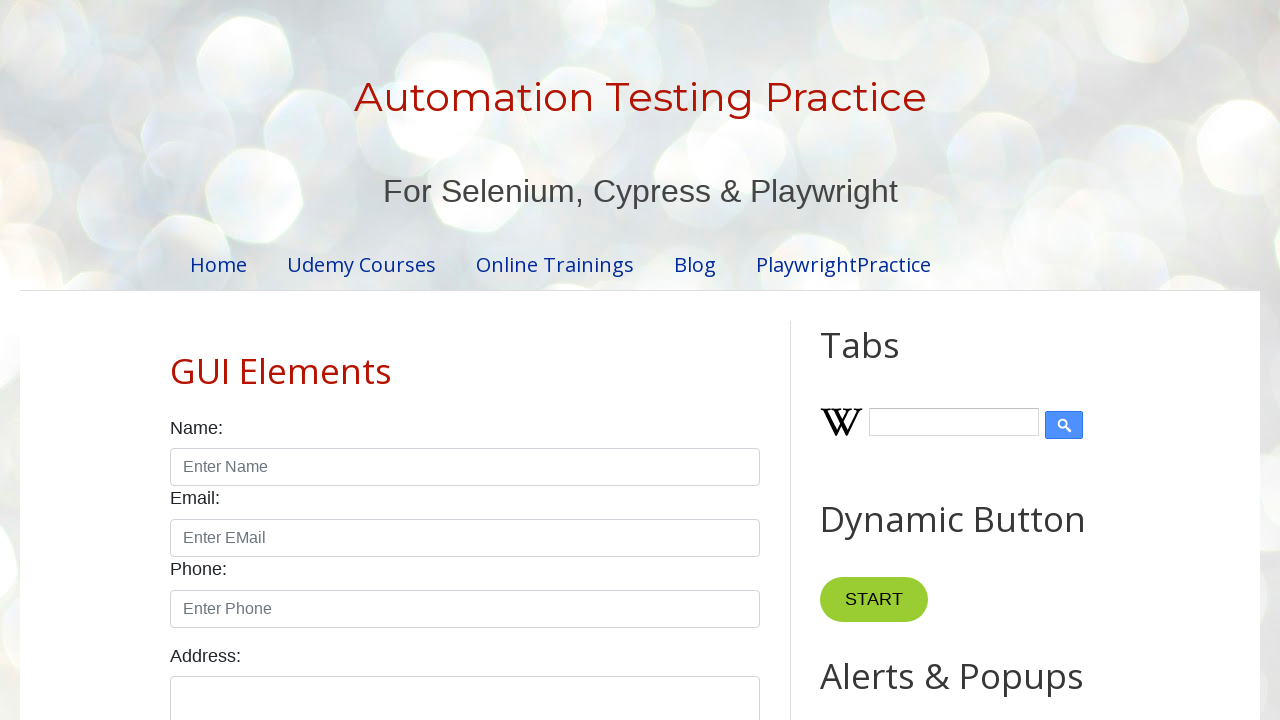

Verified link is valid: https://testautomationpractice.blogspot.com/feeds/posts/default
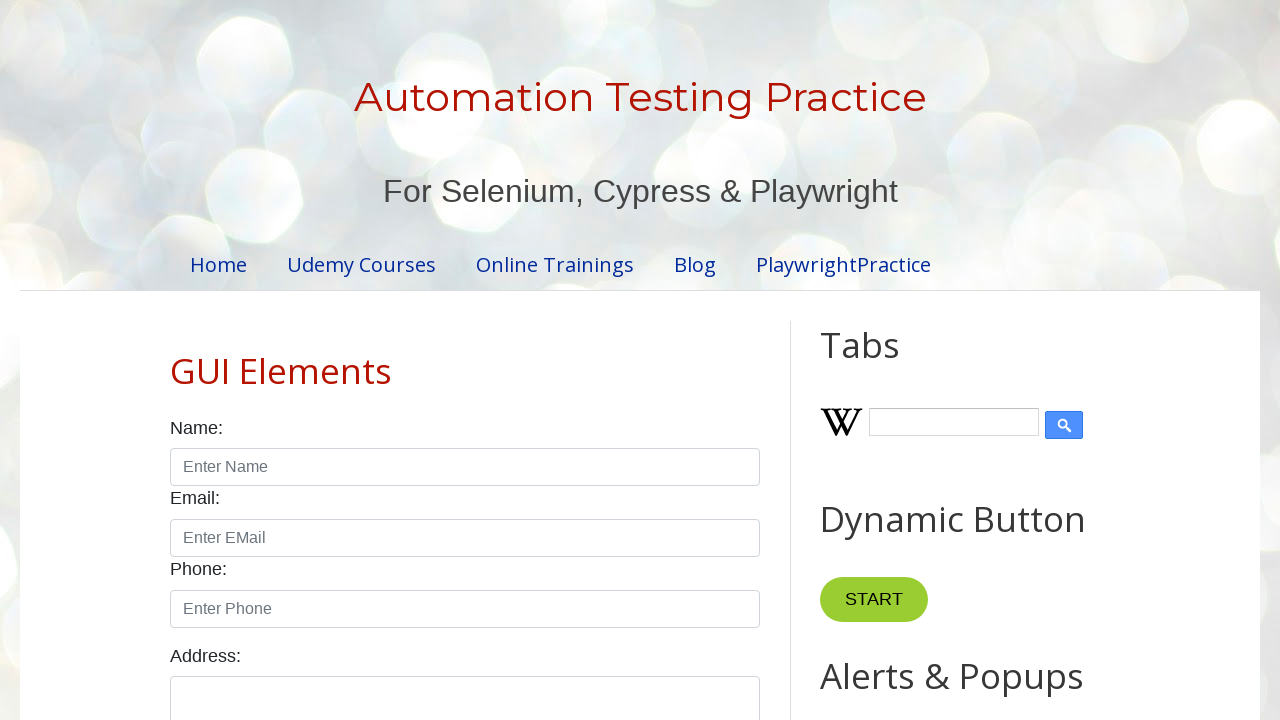

Verified link is valid: #
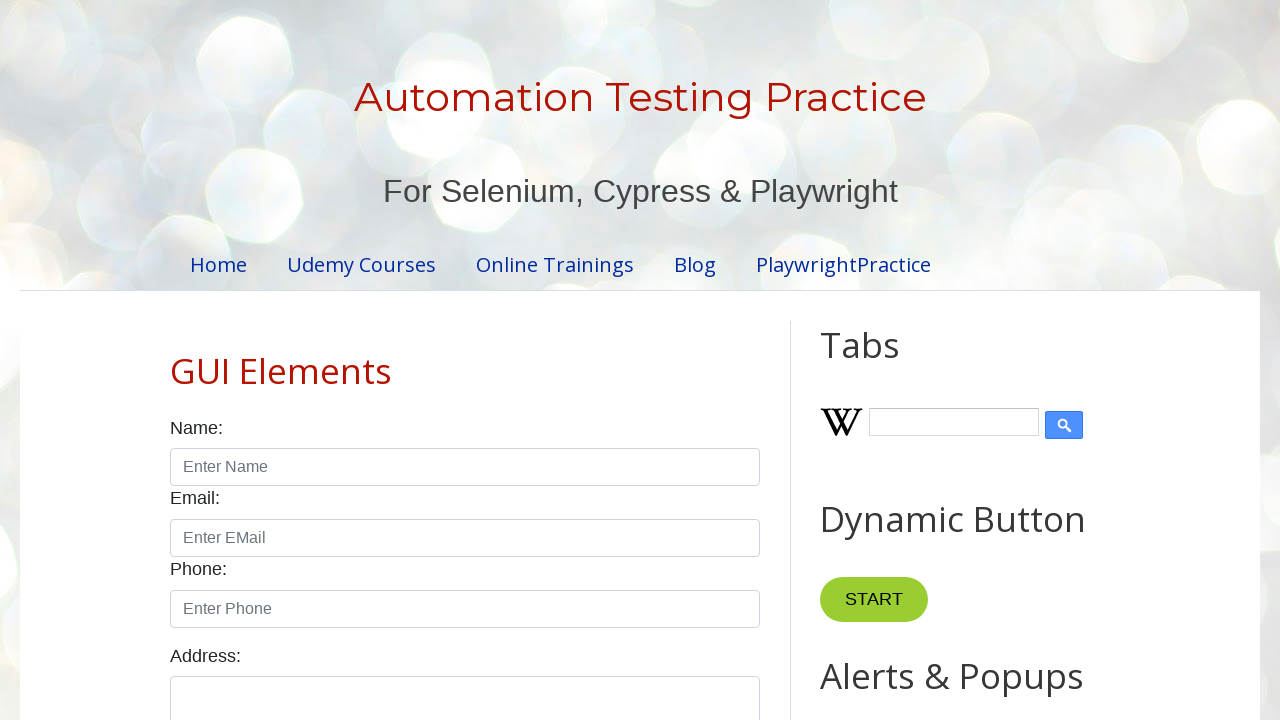

Verified link is valid: #
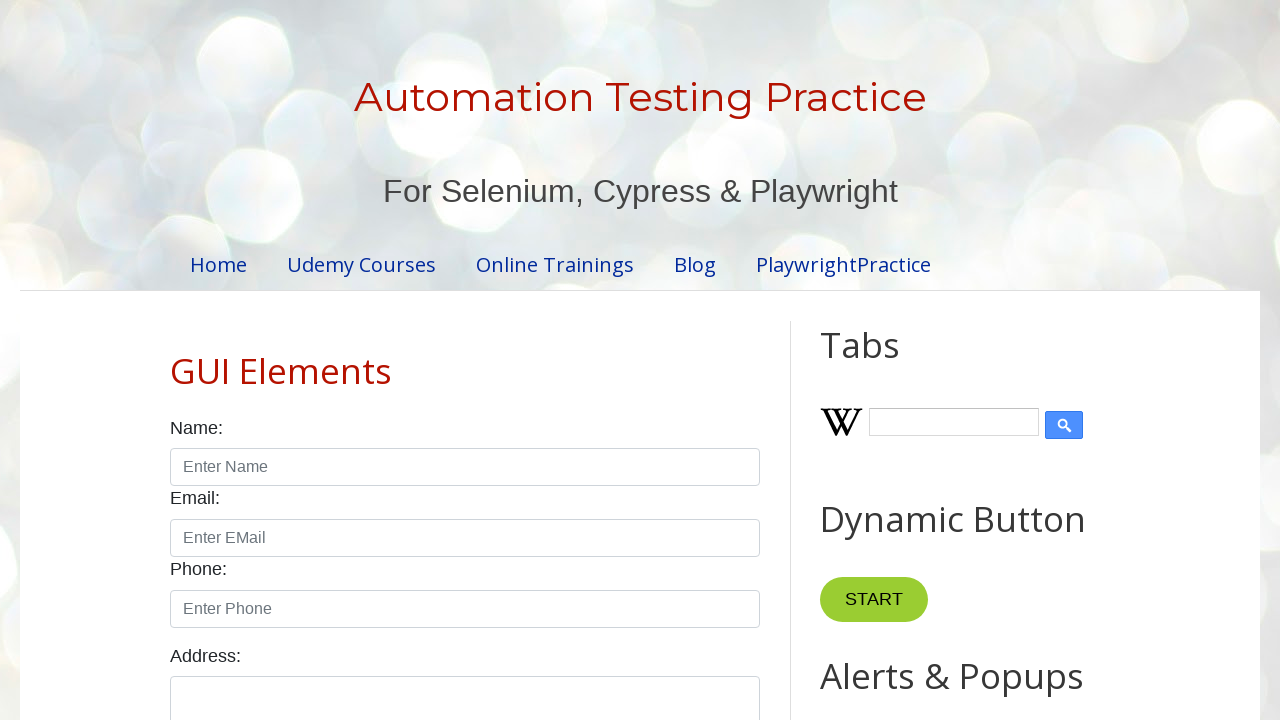

Verified link is valid: #
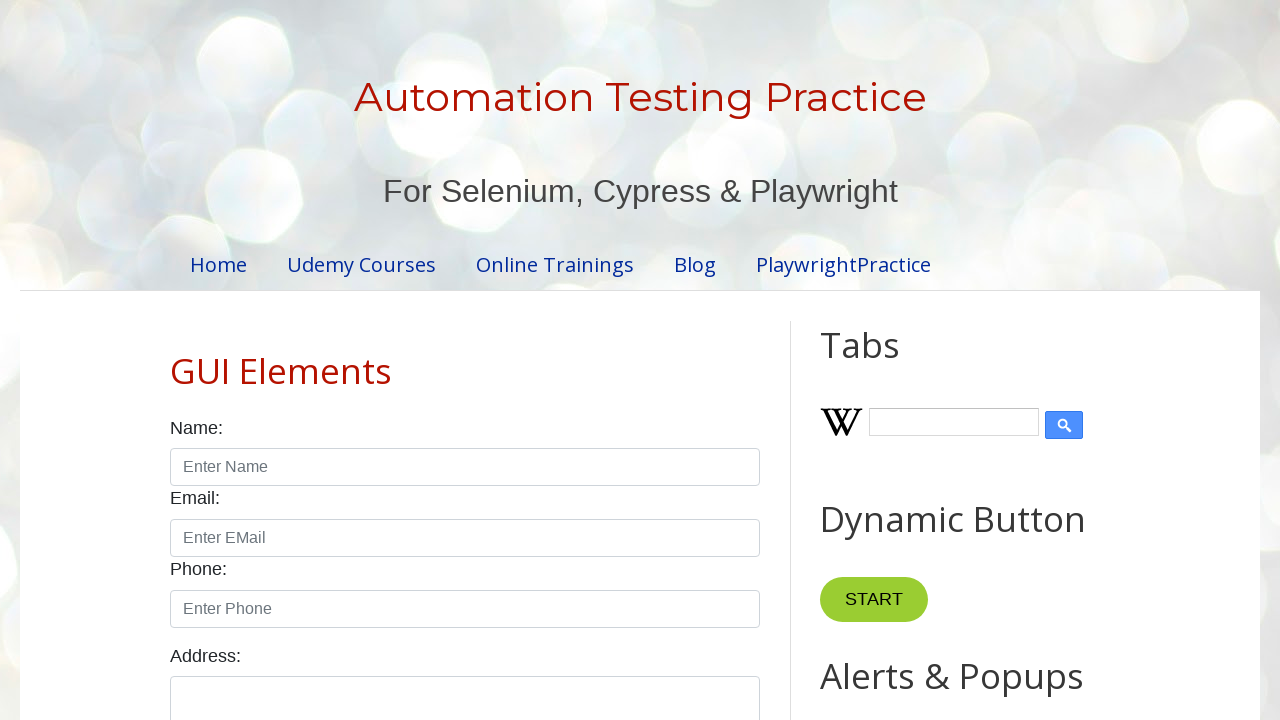

Verified link is valid: #
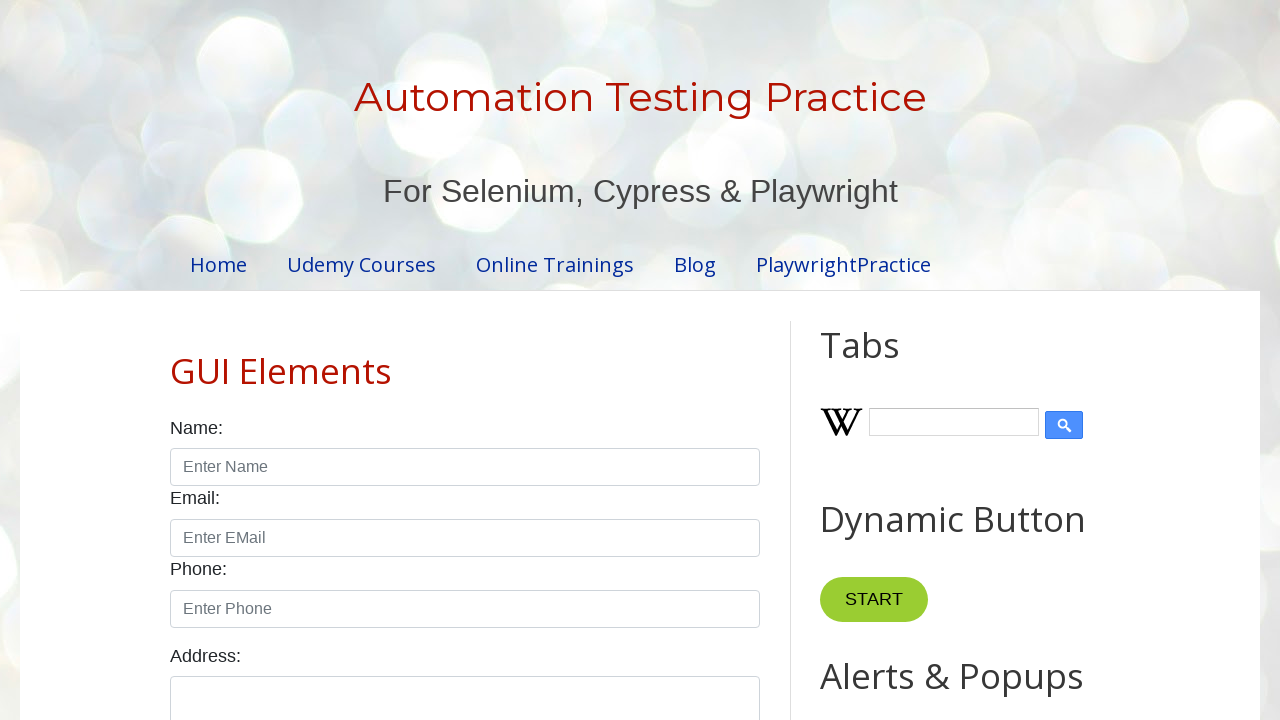

Verified link is valid: https://wikipedia.org/wiki/
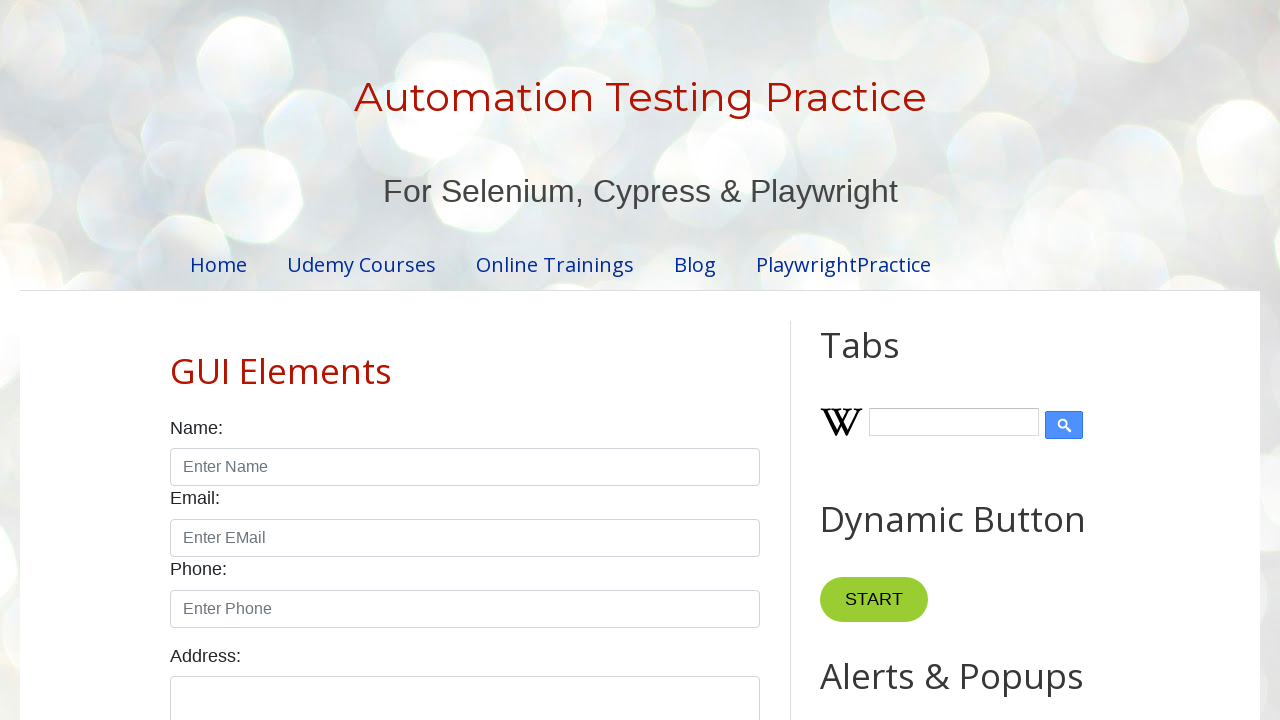

Verified link is valid: #
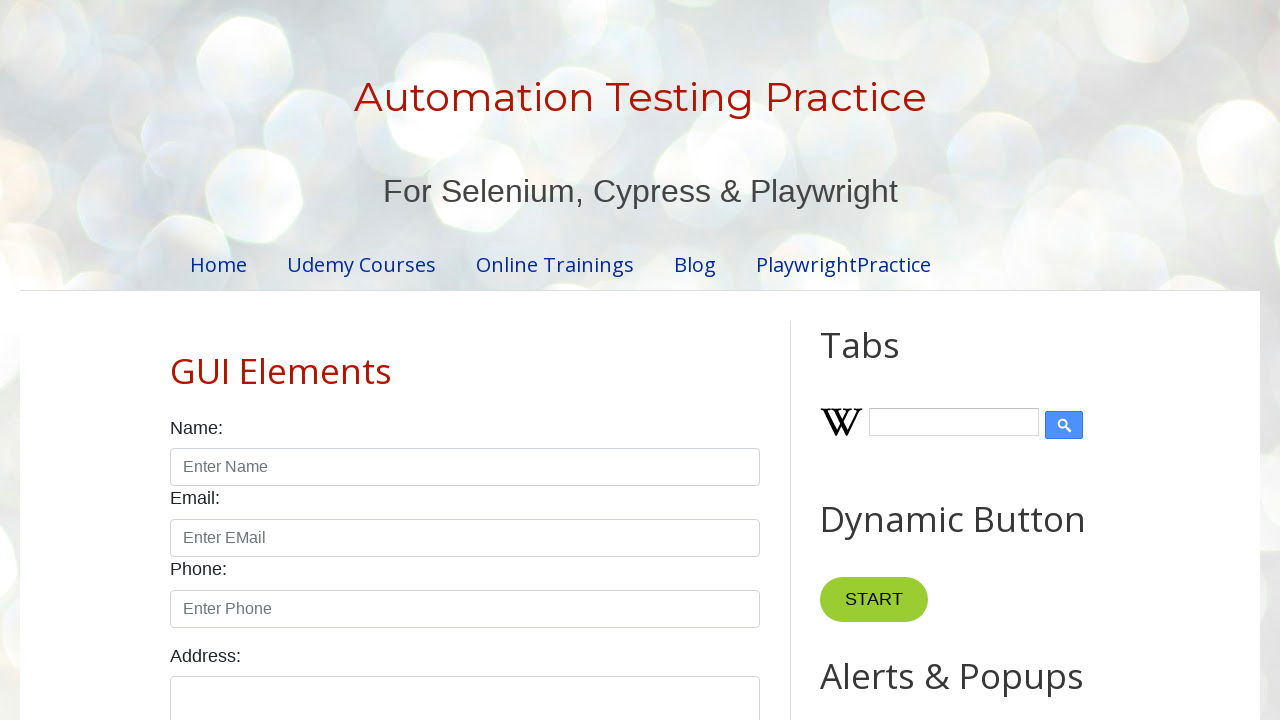

Verified link is valid: #
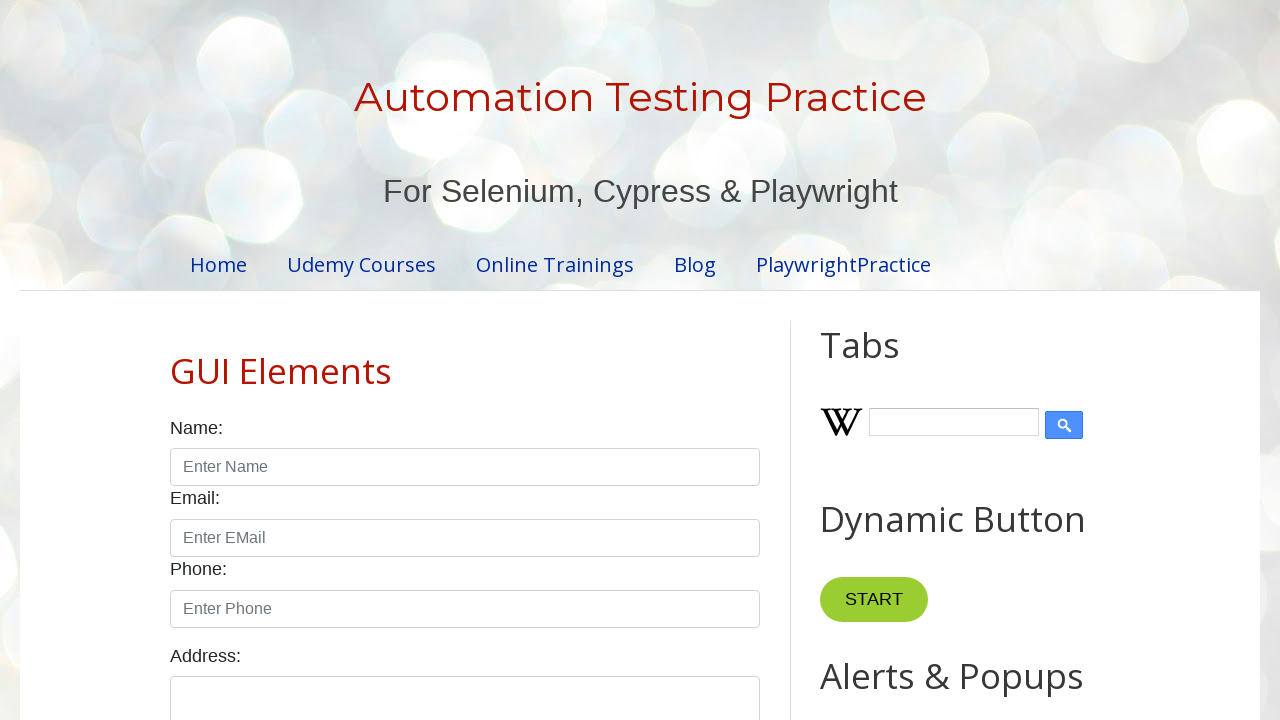

Verified link is valid: https://www.apple.com/
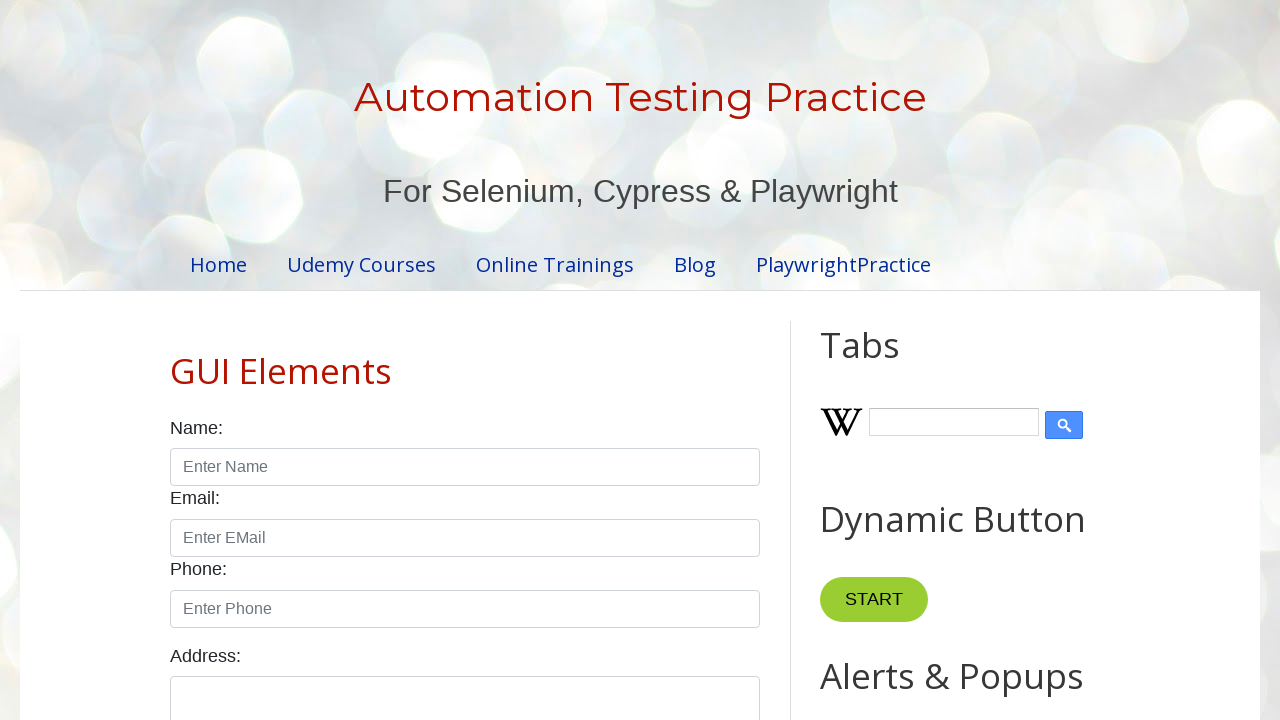

Verified link is valid: https://www.lenovo.com/
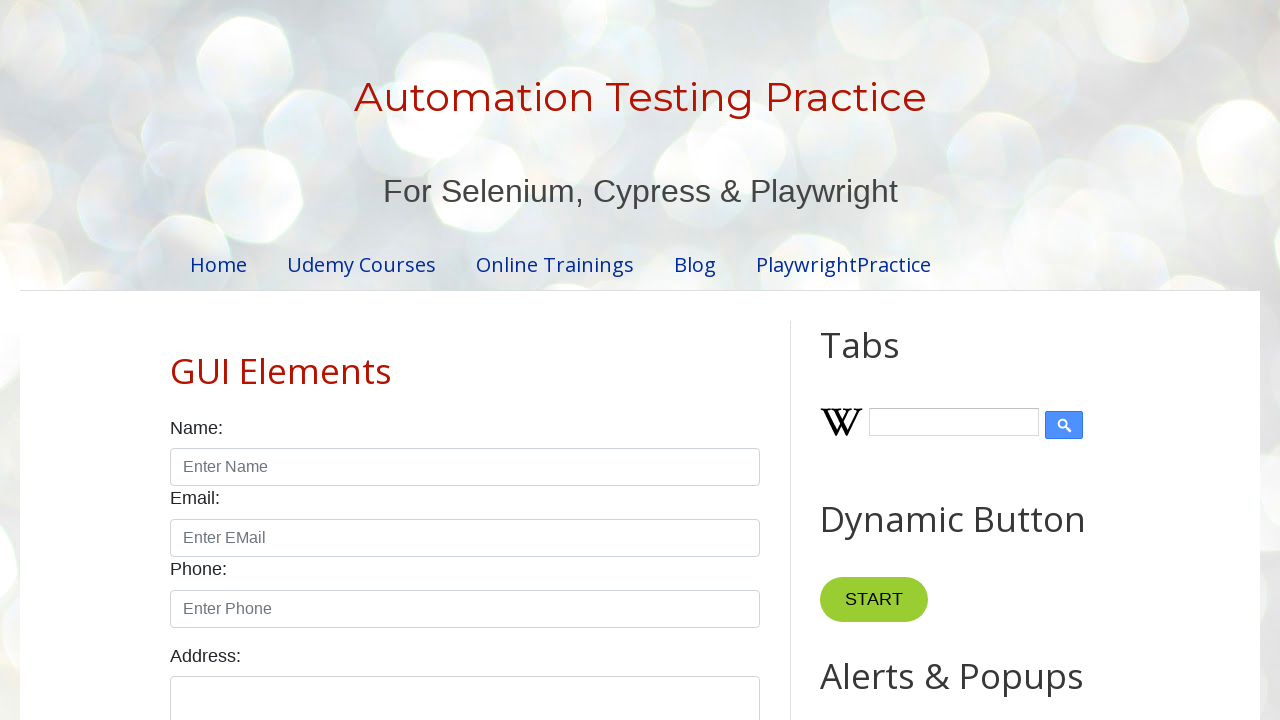

Verified link is valid: https://www.dell.com/
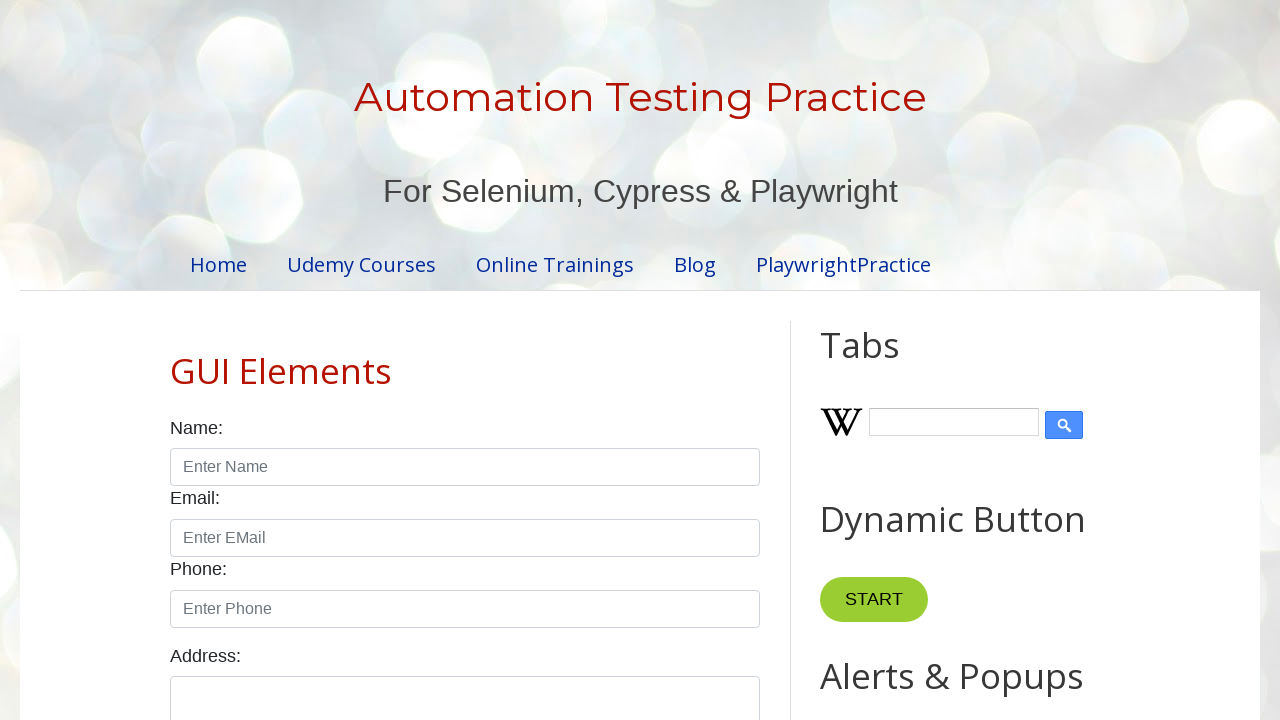

Verified link is valid: http://www.deadlinkcity.com/error-page.asp?e=400
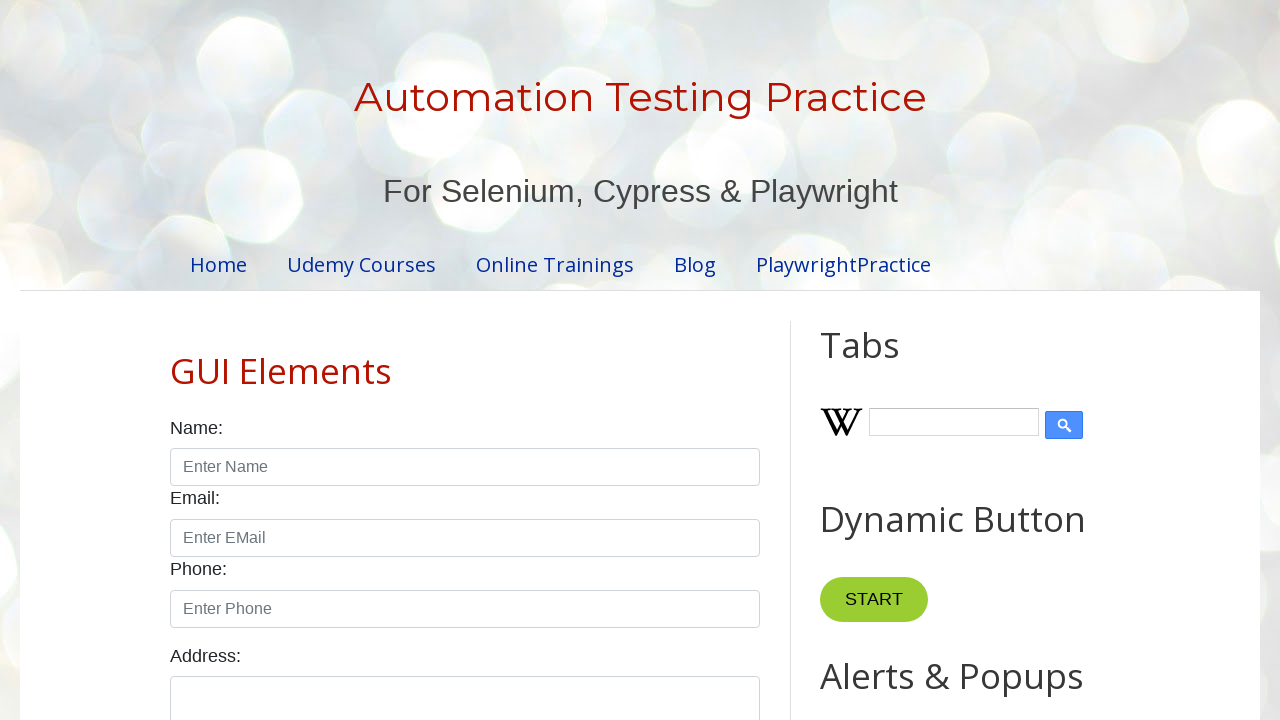

Verified link is valid: http://www.deadlinkcity.com/error-page.asp?e=401
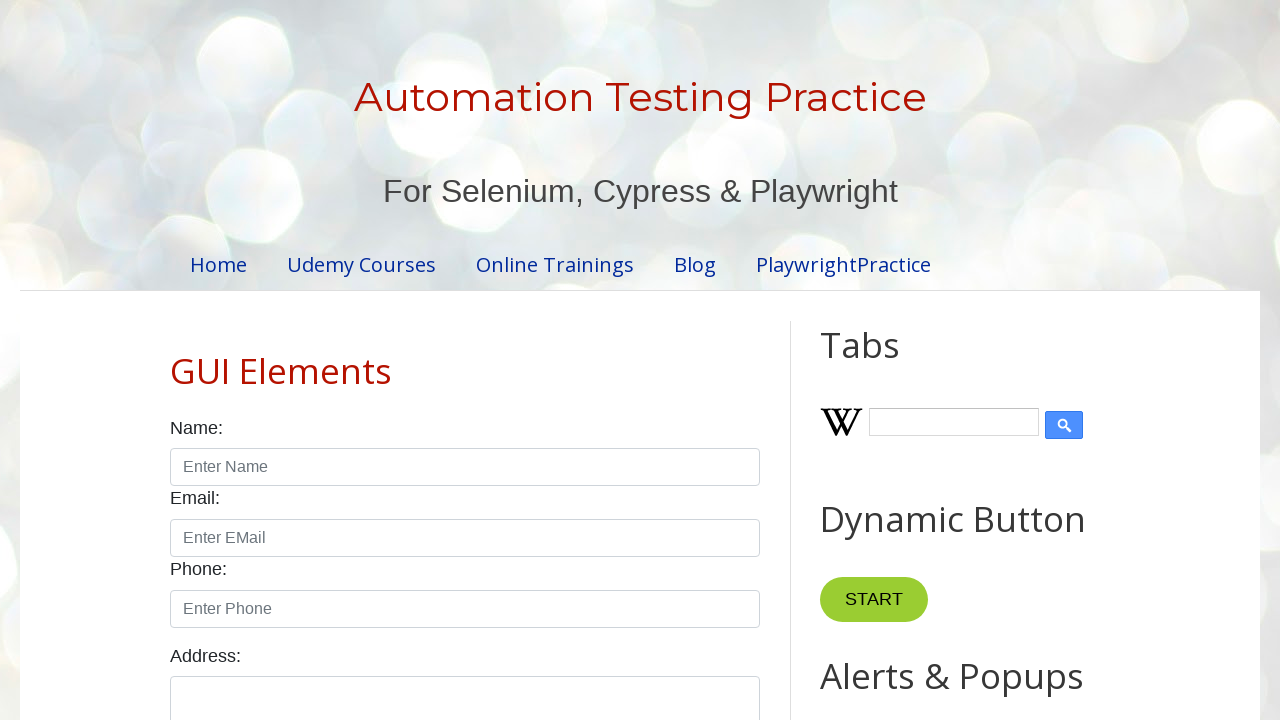

Verified link is valid: http://www.deadlinkcity.com/error-page.asp?e=403
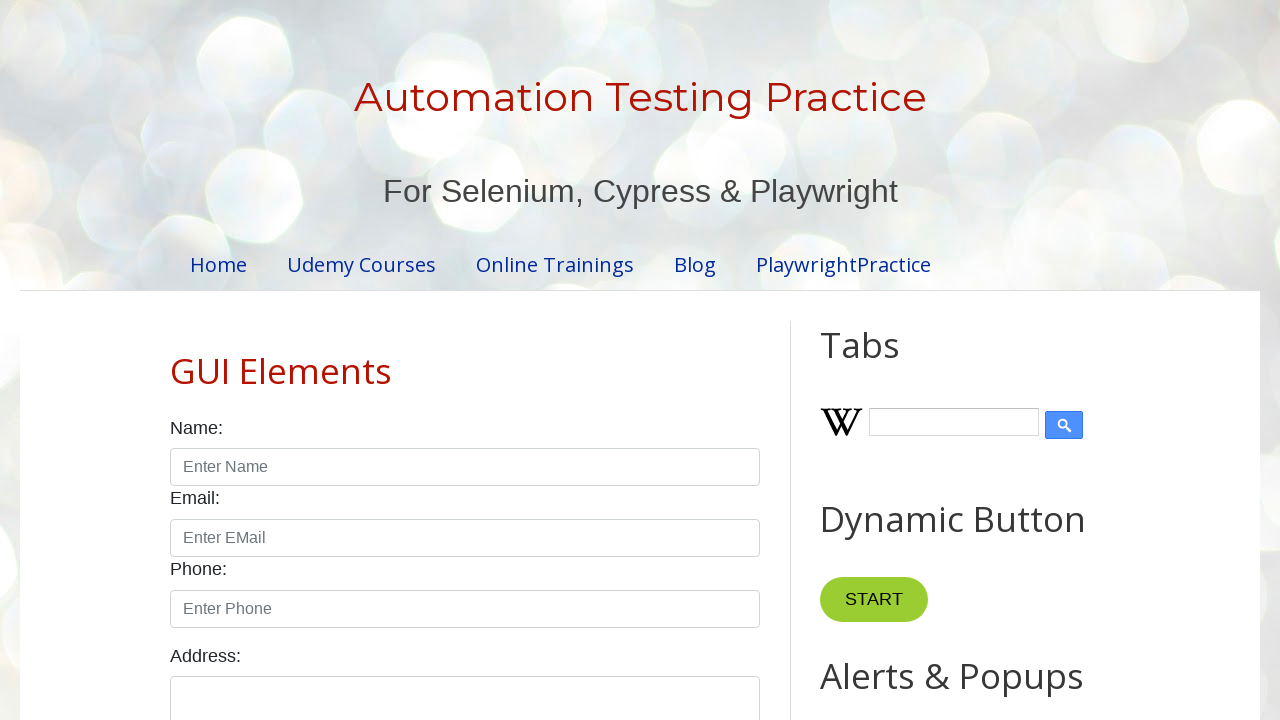

Verified link is valid: http://www.deadlinkcity.com/error-page.asp?e=404
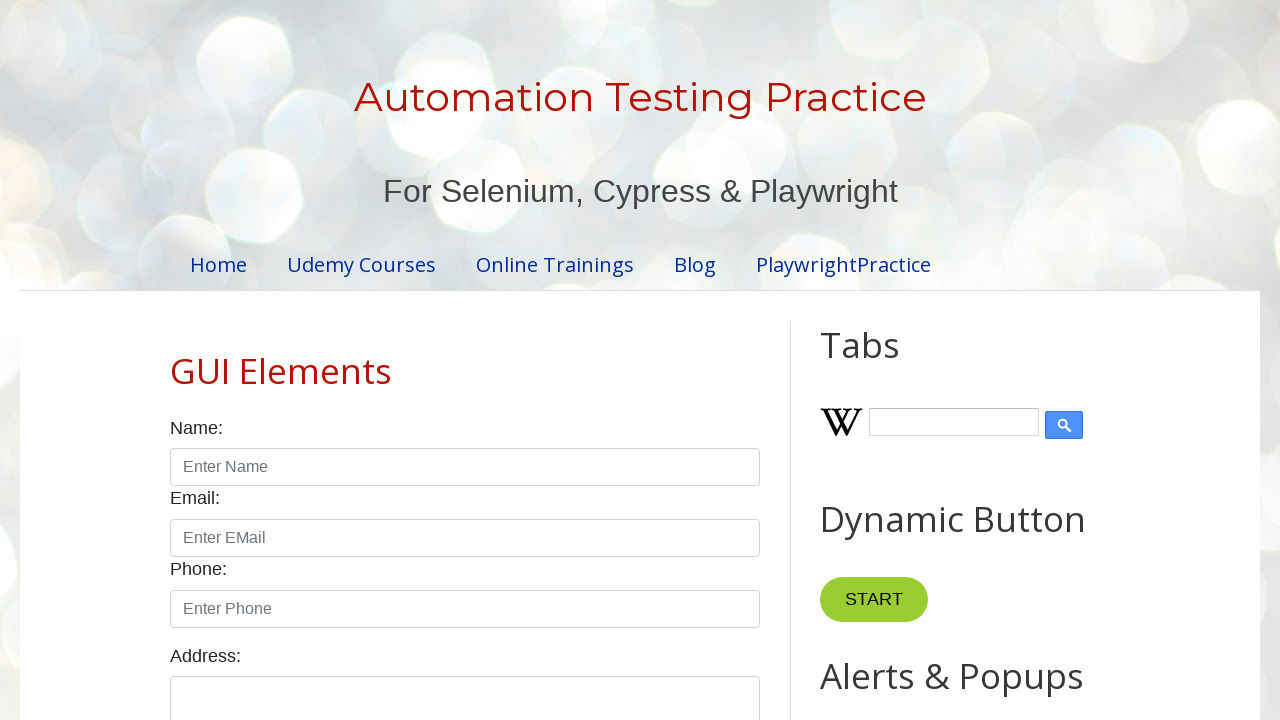

Verified link is valid: http://www.deadlinkcity.com/error-page.asp?e=408
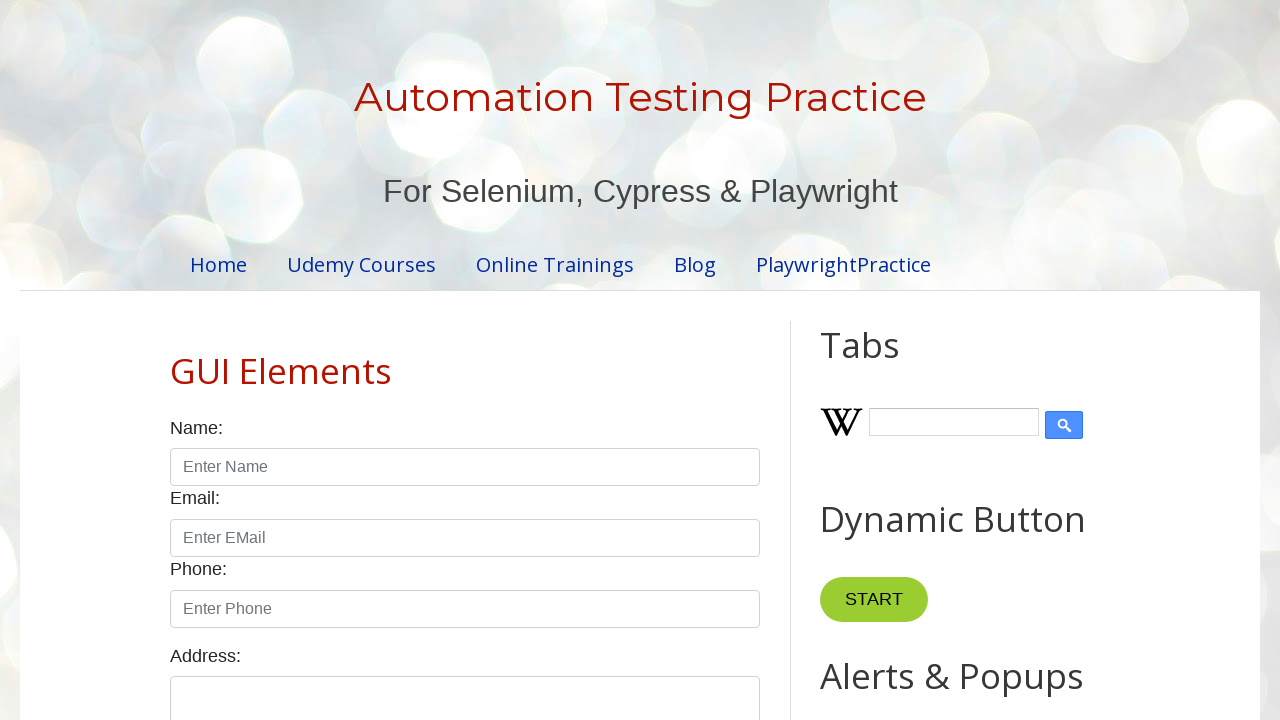

Verified link is valid: http://www.deadlinkcity.com/error-page.asp?e=500
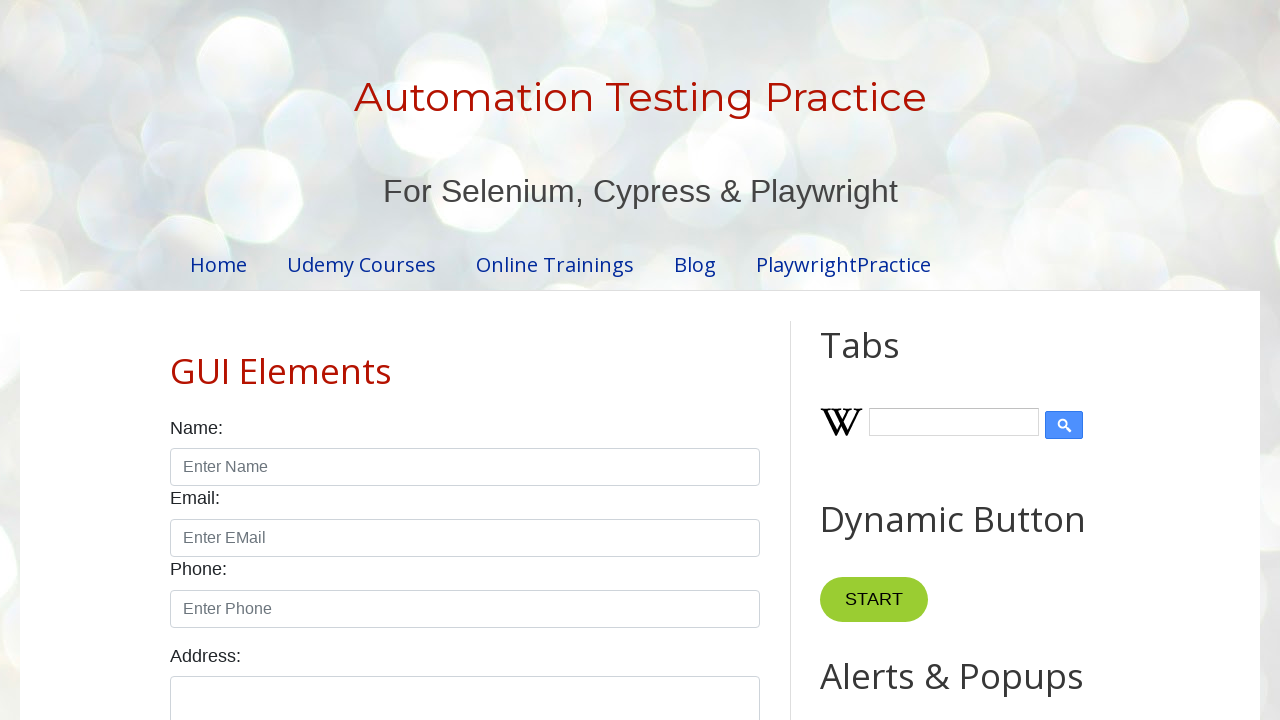

Verified link is valid: http://www.deadlinkcity.com/error-page.asp?e=502
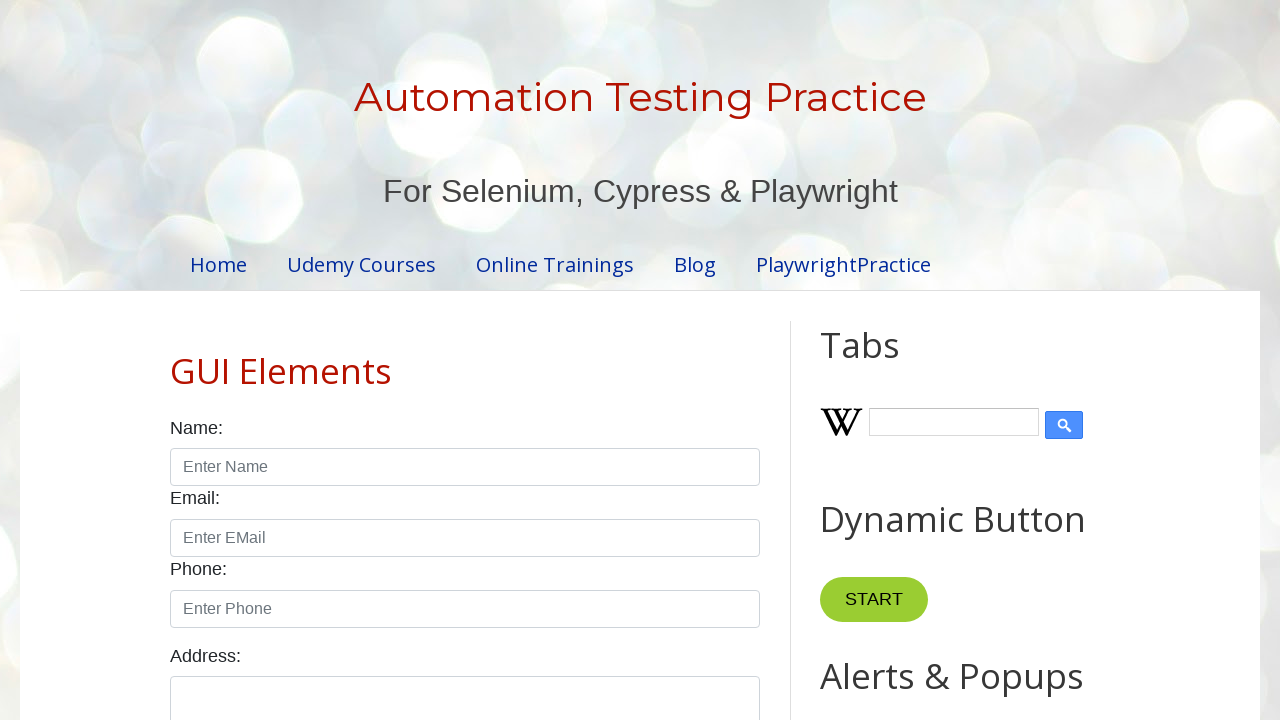

Verified link is valid: http://www.deadlinkcity.com/error-page.asp?e=503
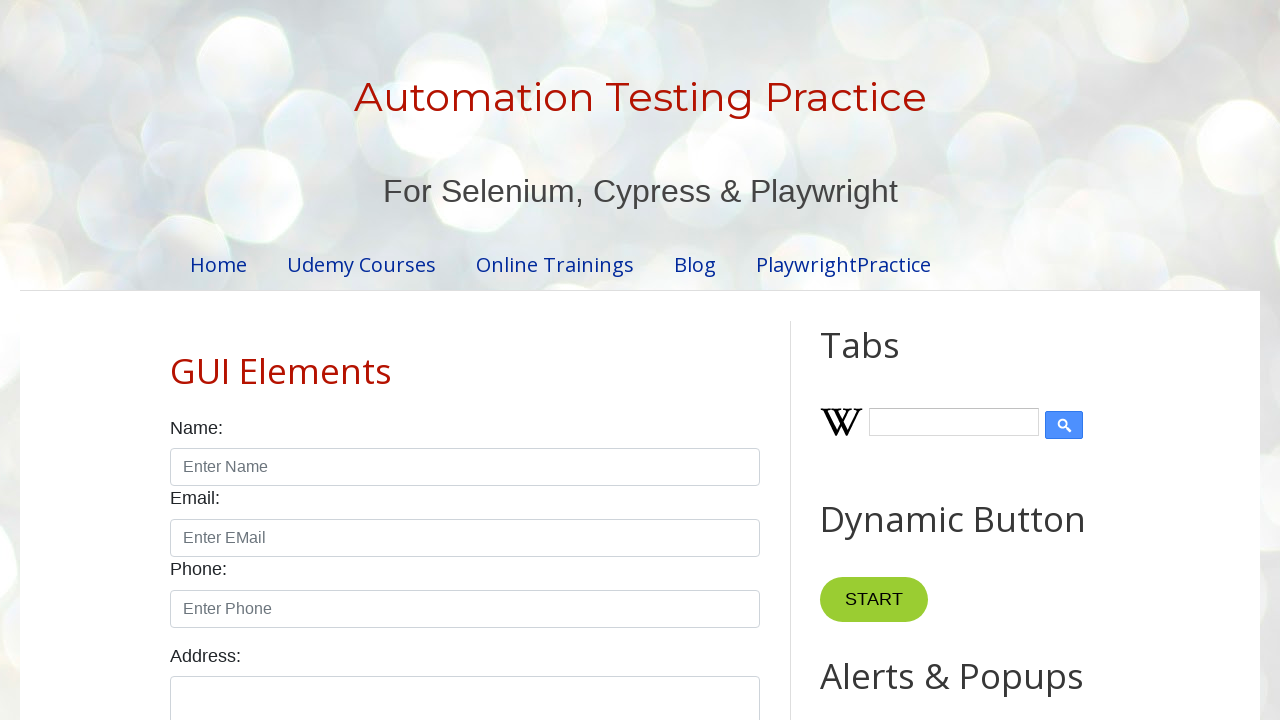

Verified link is valid: http://testautomationpractice.blogspot.com/
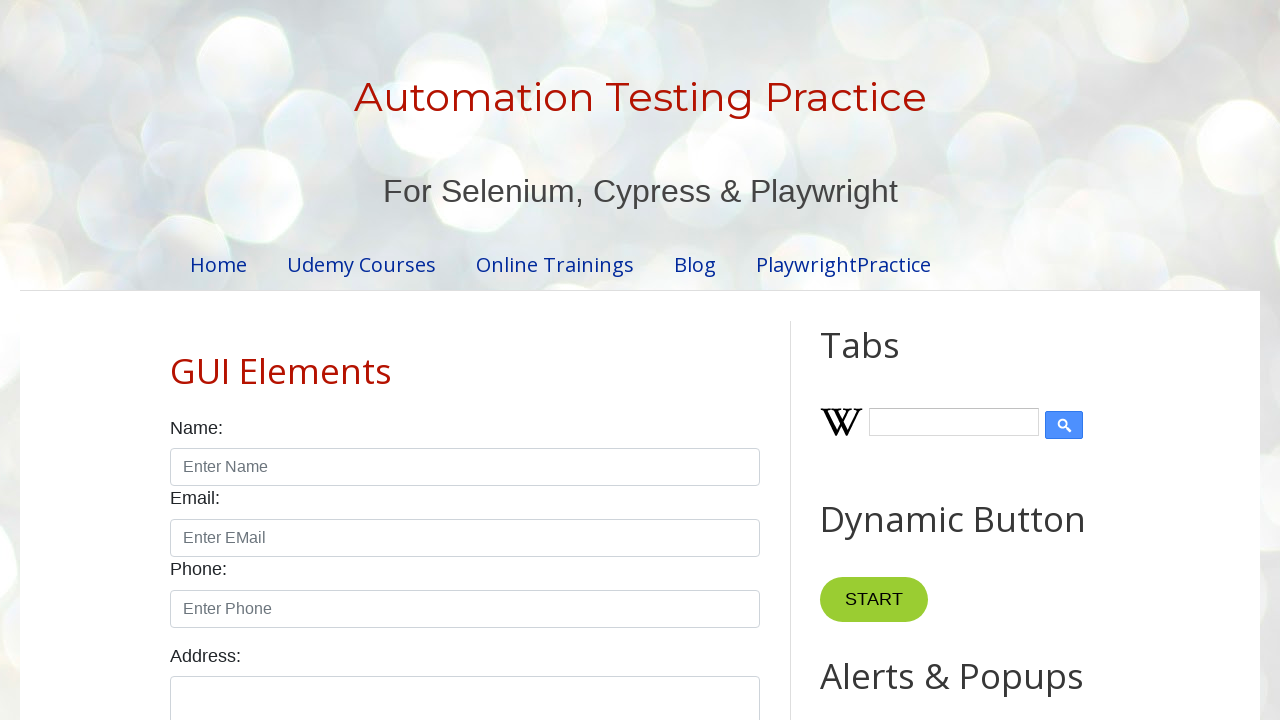

Verified link is valid: https://testautomationpractice.blogspot.com/p/gui-elements-ajax-hidden.html
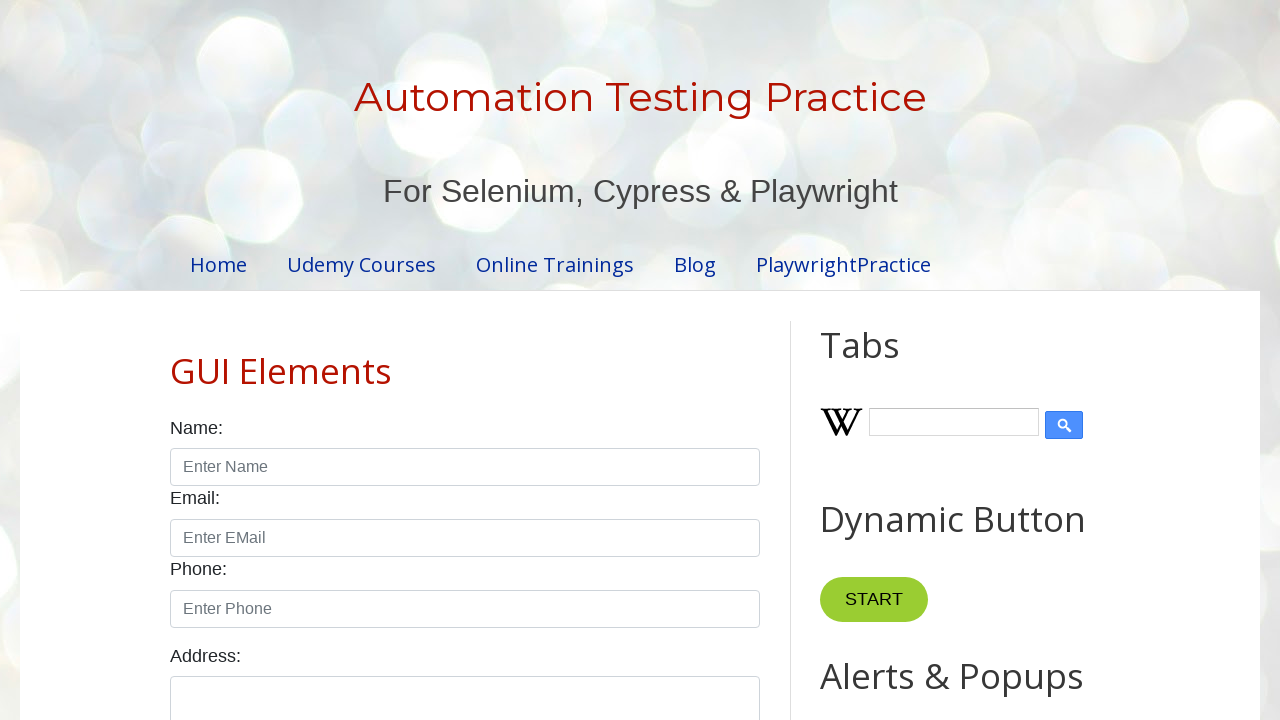

Verified link is valid: https://testautomationpractice.blogspot.com/p/download-files_25.html
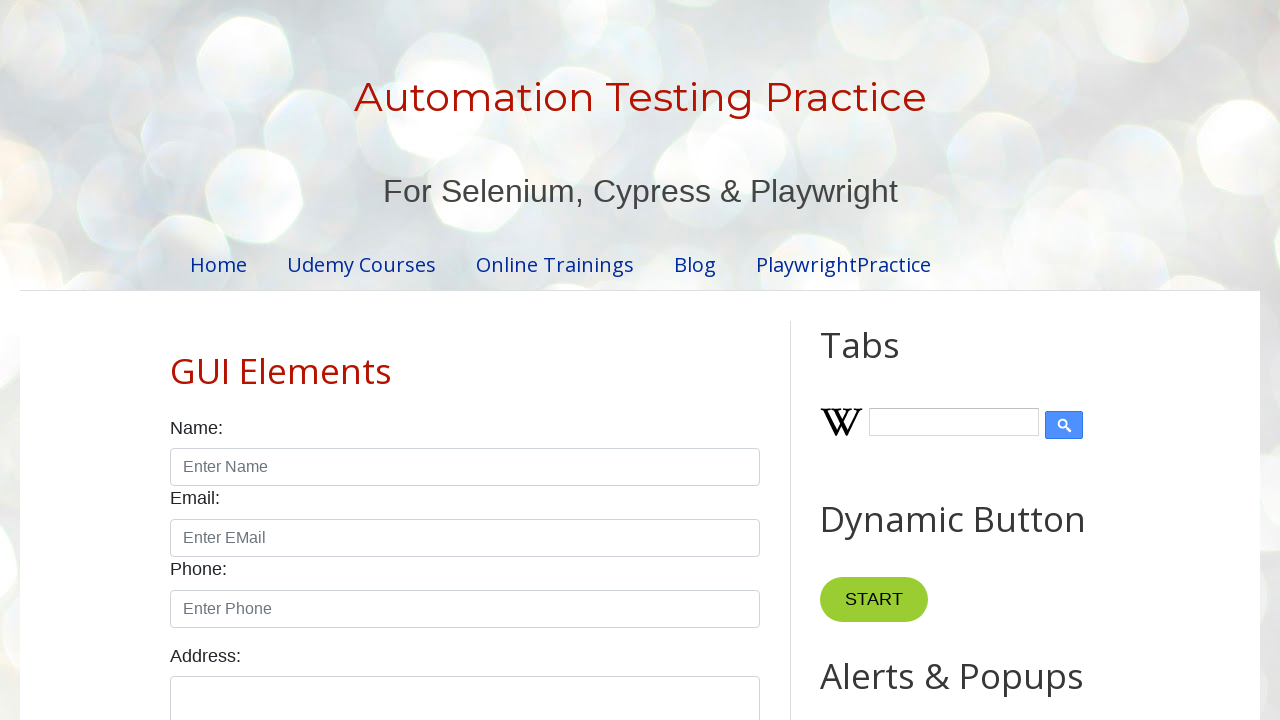

Verified link is valid: https://www.youtube.com/@sdetpavan/videos
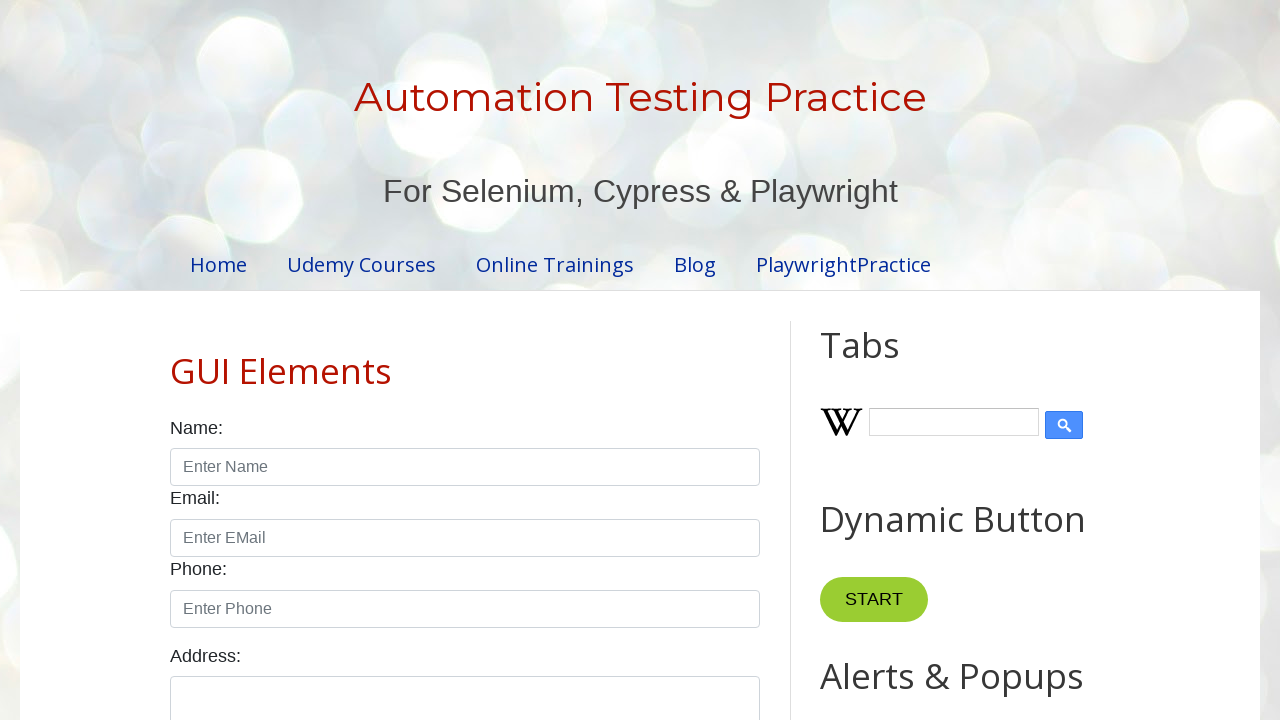

Verified link is valid: http://www.istockphoto.com/portfolio/merrymoonmary?platform=blogger
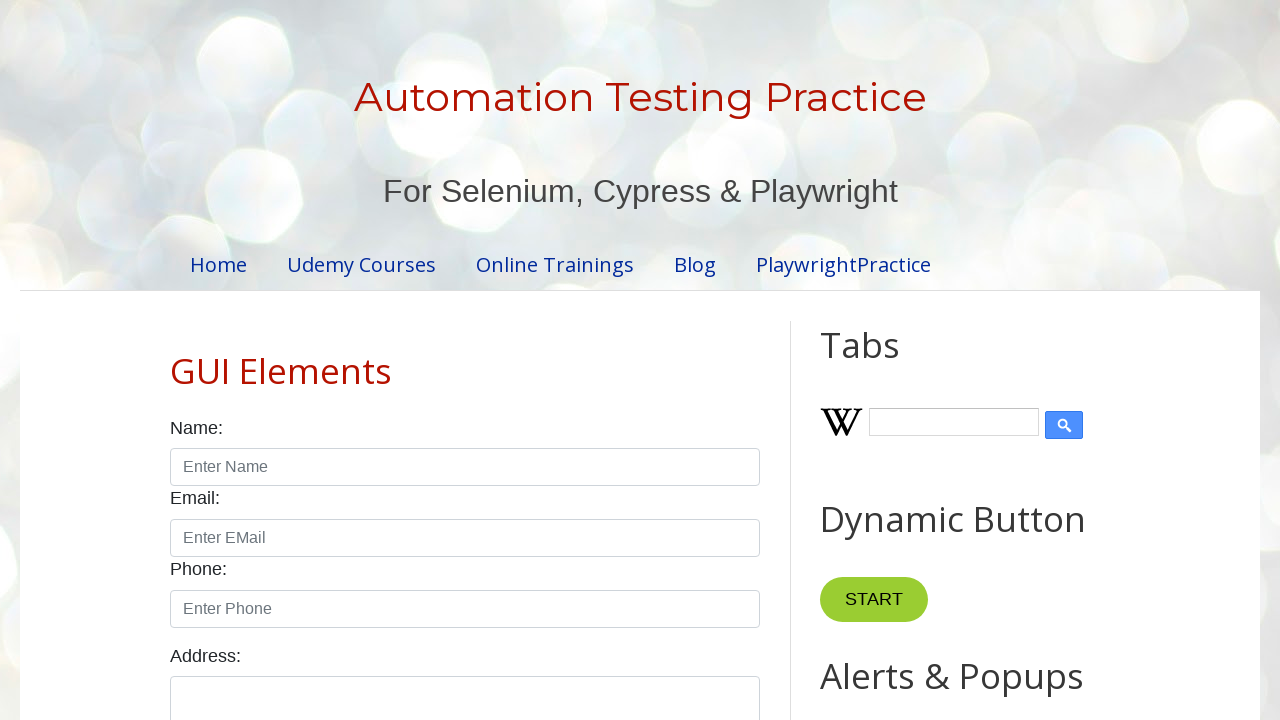

Verified link is valid: https://www.blogger.com
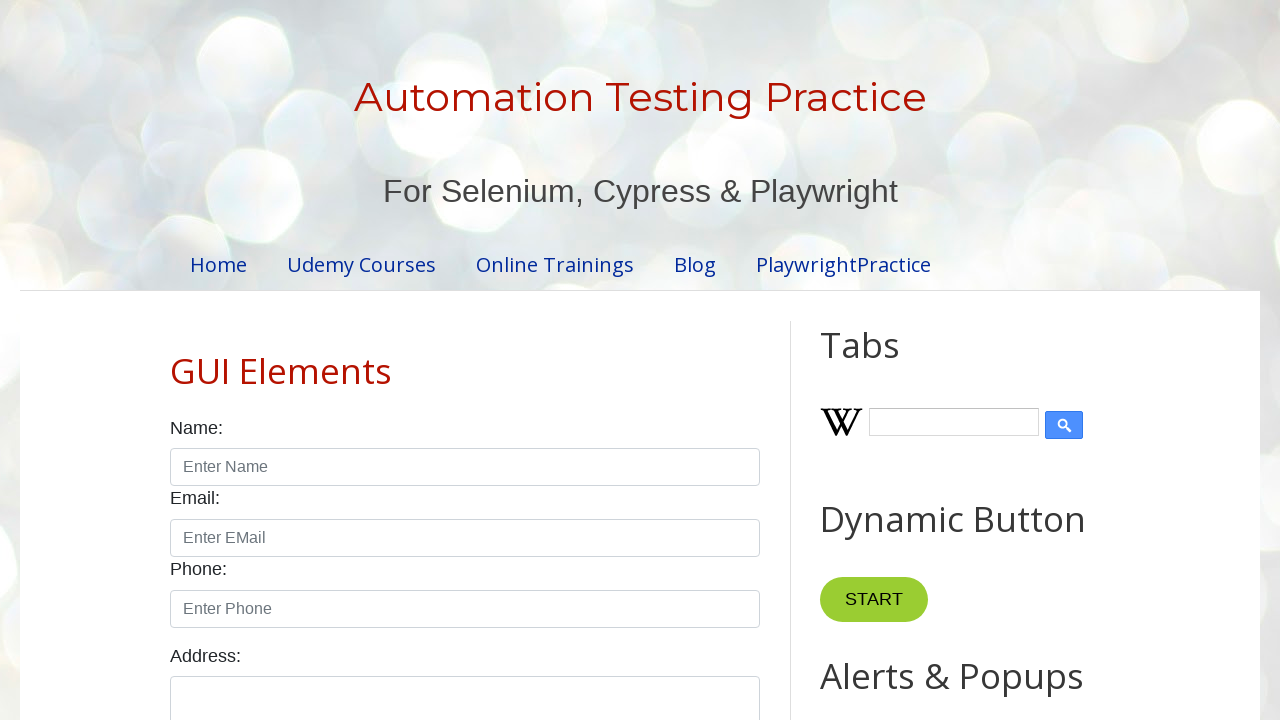

Verified link is valid: https://www.pavantestingtools.com/
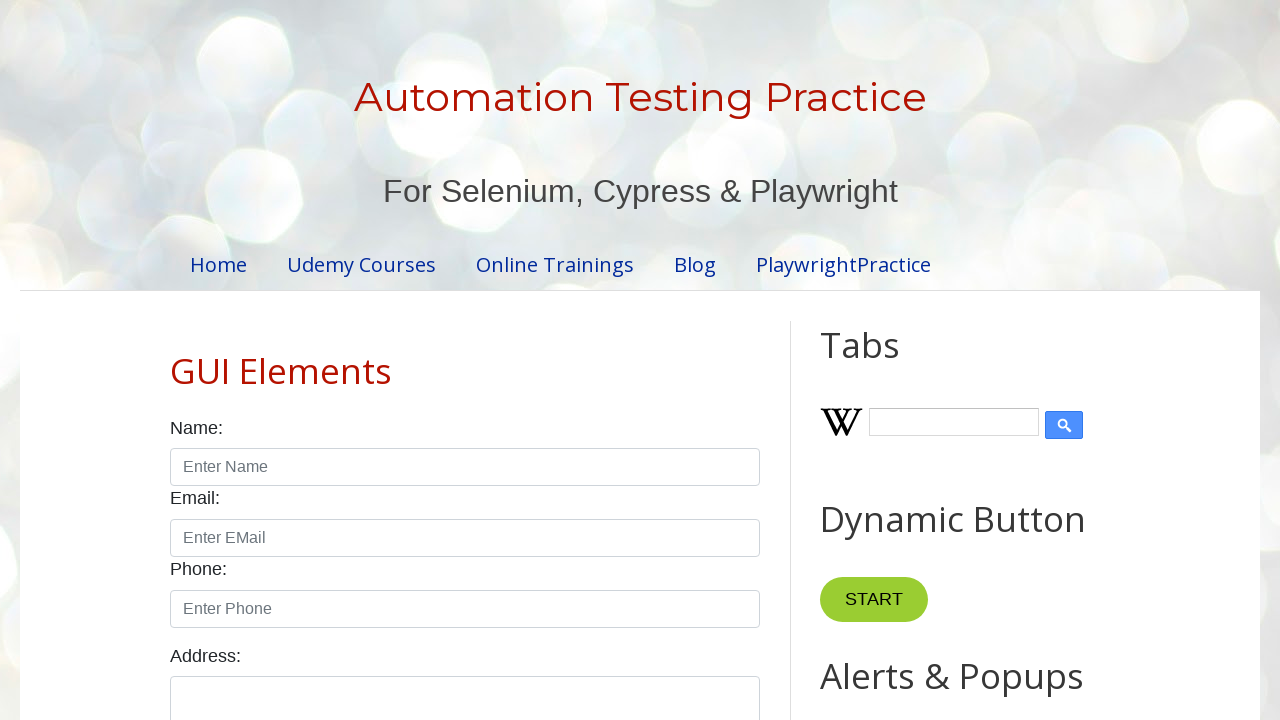

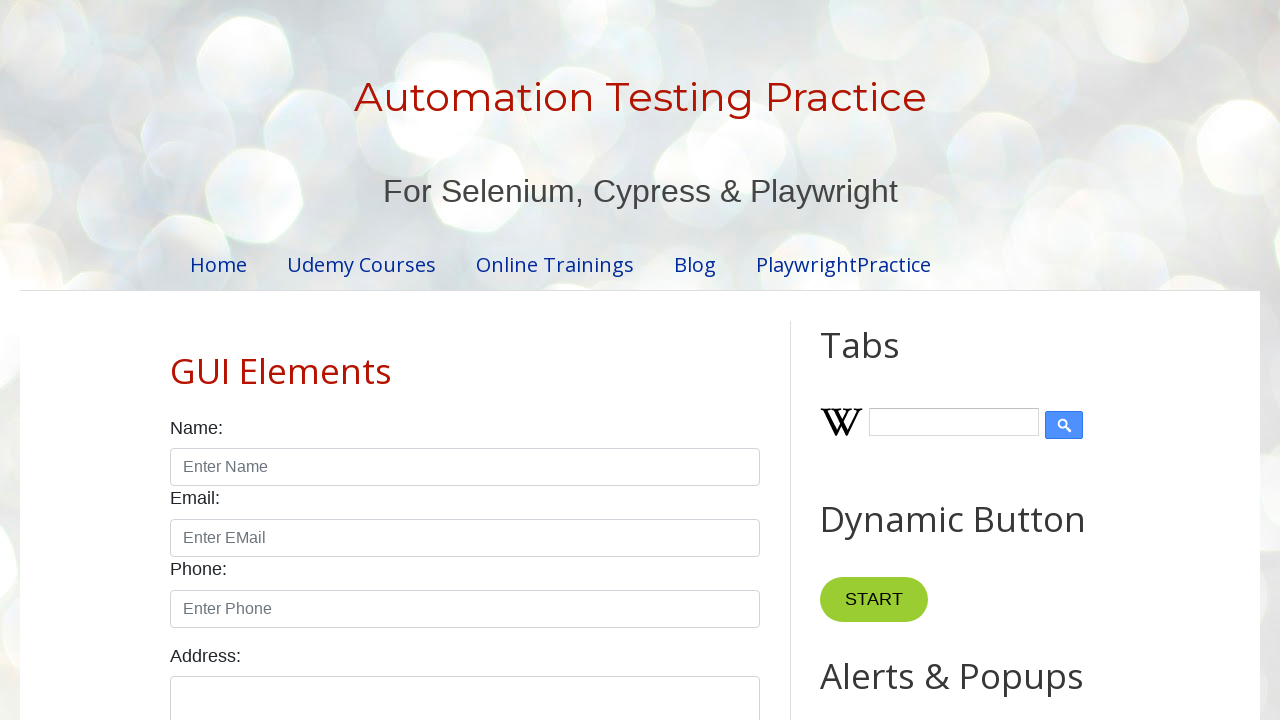